Automates playing the 2048 game by repeatedly pressing arrow keys in a pattern: alternating up and right, with occasional left presses every 10 moves

Starting URL: https://gabrielecirulli.github.io/2048/

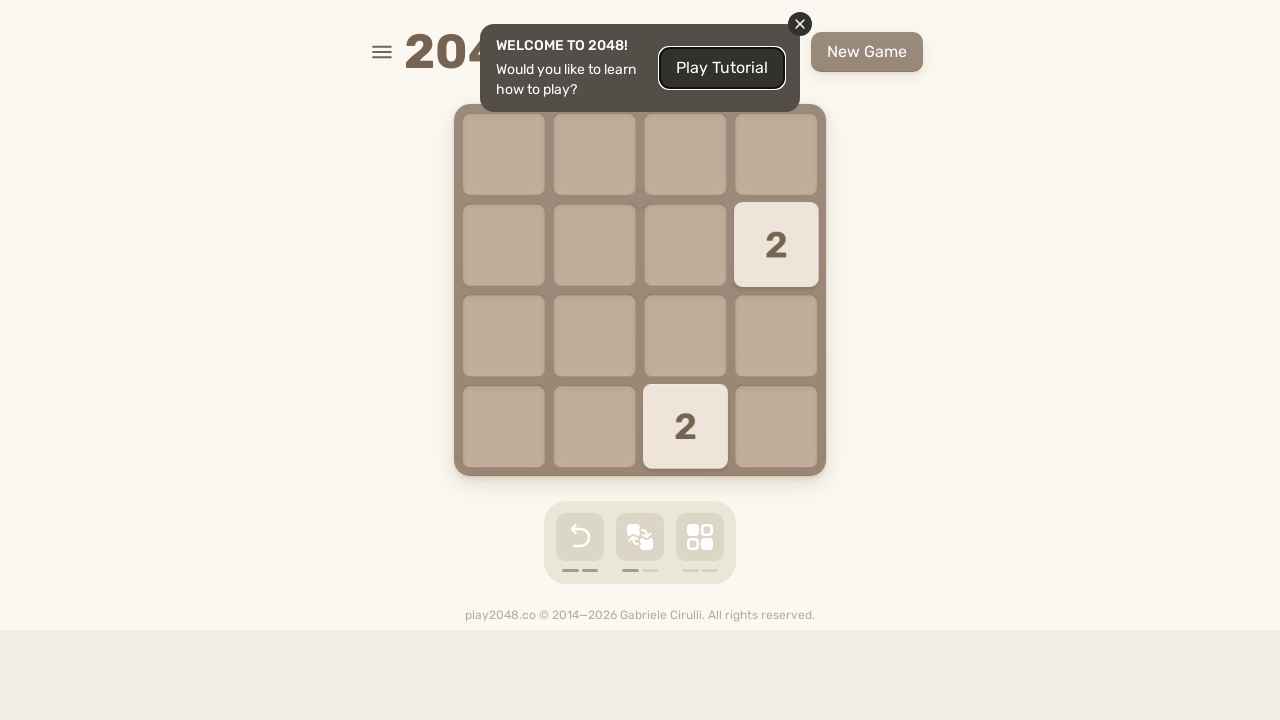

Located html element for sending key presses
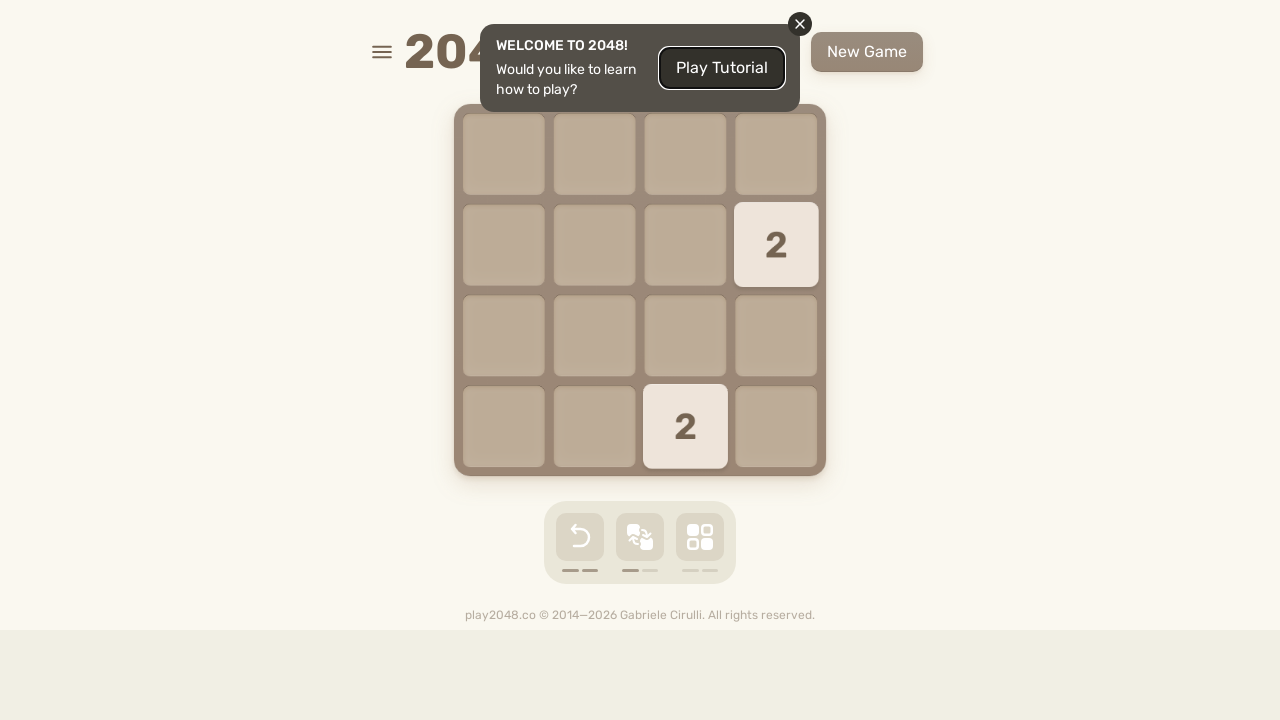

Pressed ArrowUp (move 1) on html
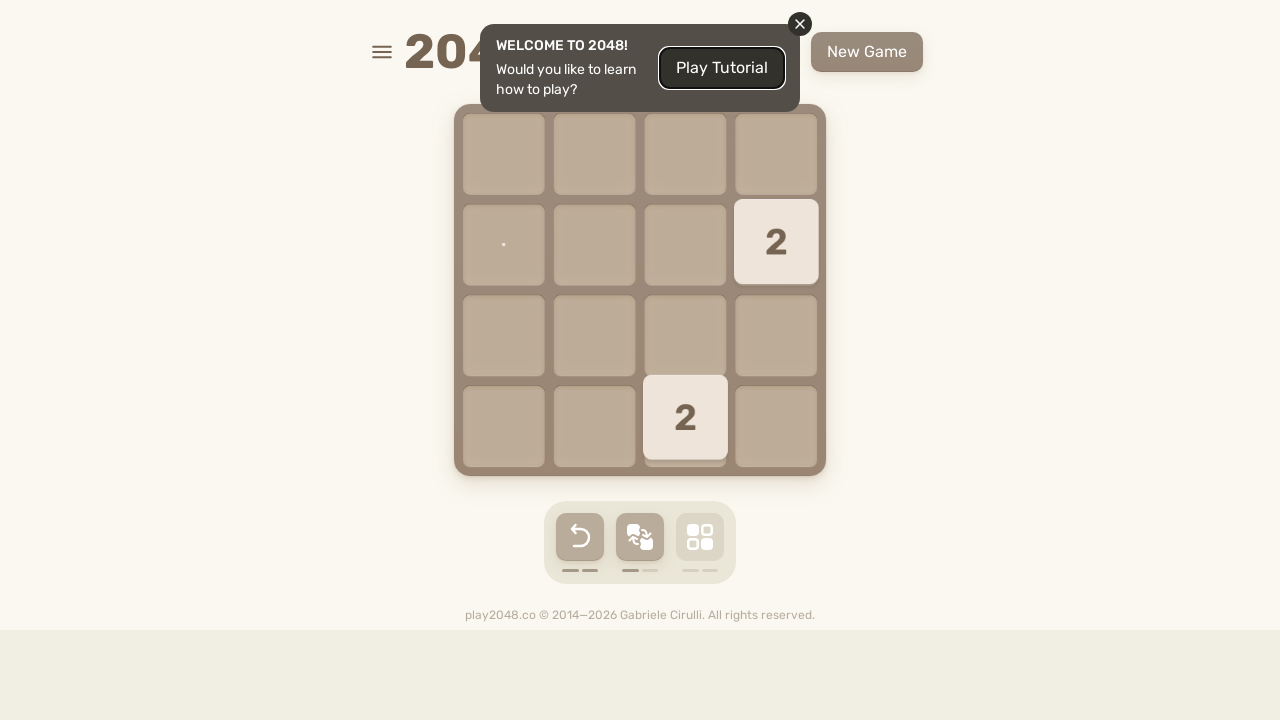

Waited 500ms before next move
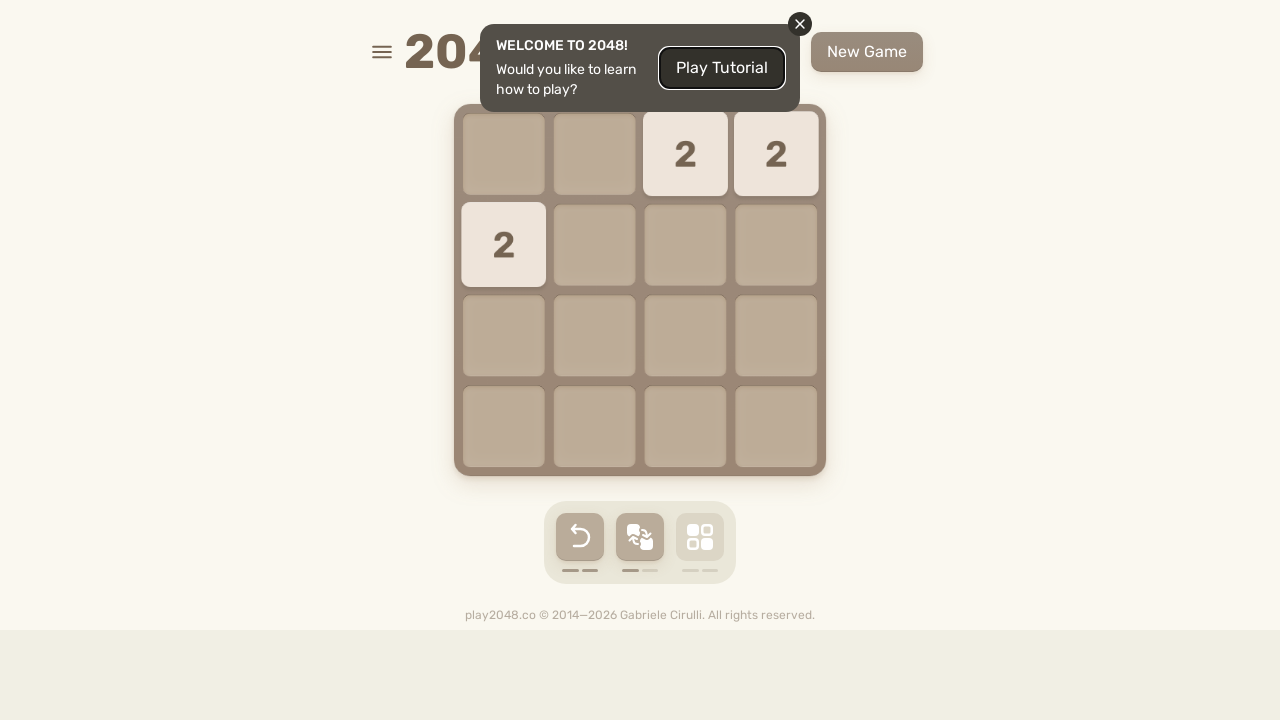

Pressed ArrowRight (move 2) on html
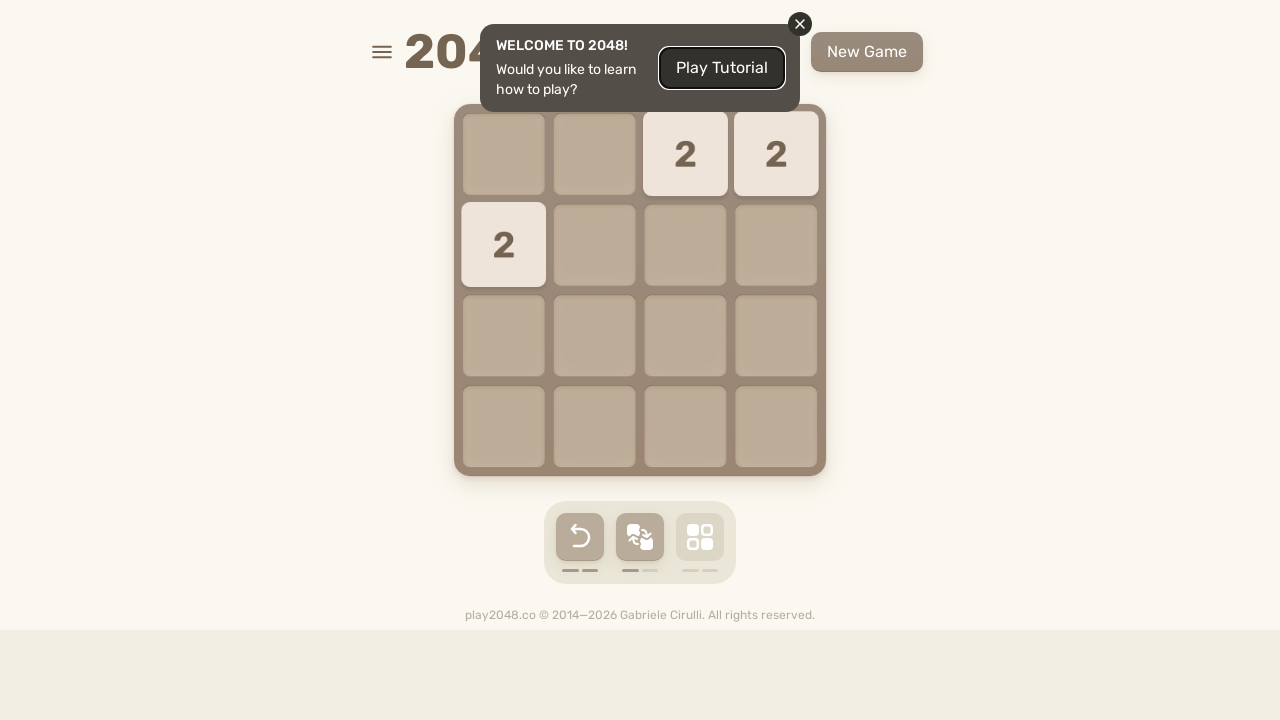

Waited 500ms before next move
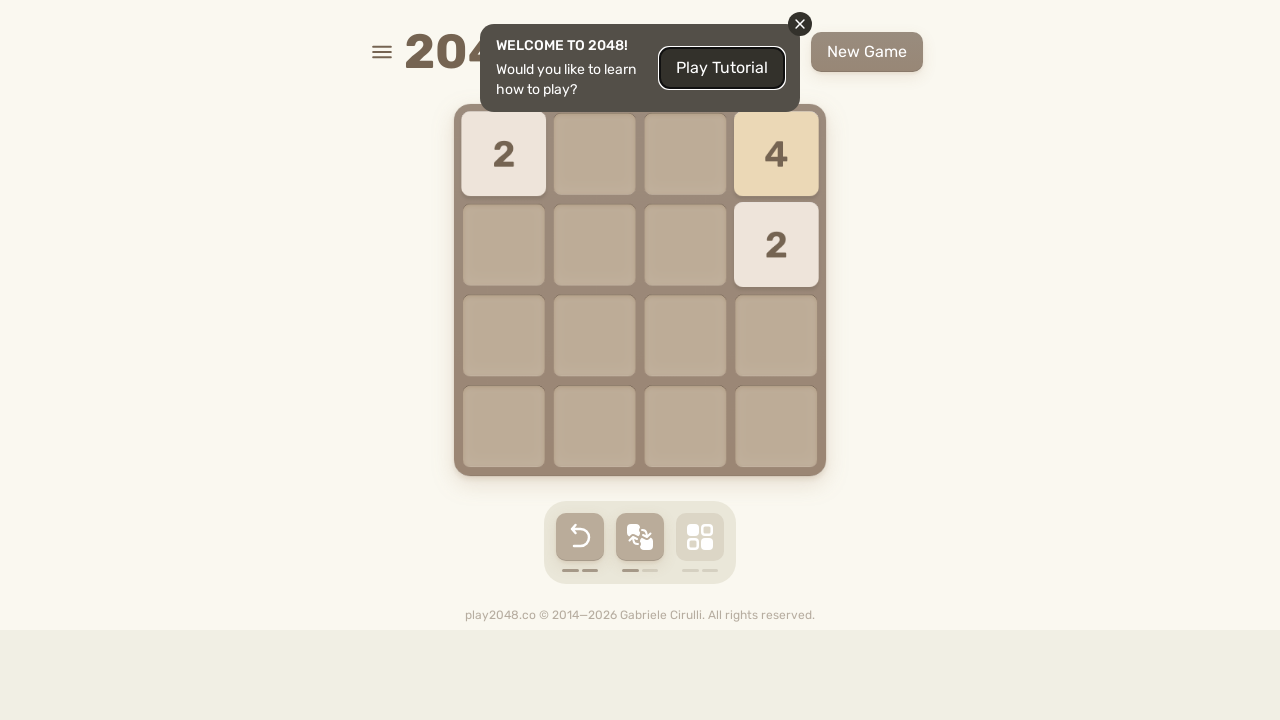

Pressed ArrowUp (move 3) on html
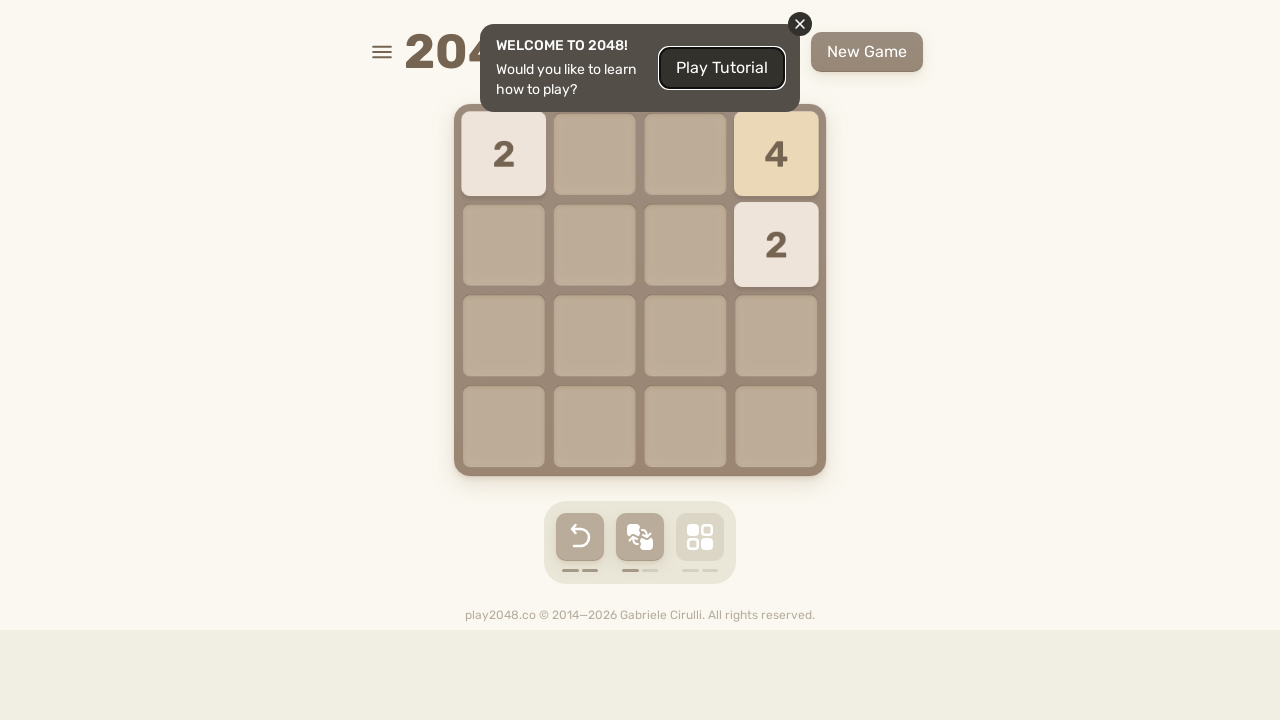

Waited 500ms before next move
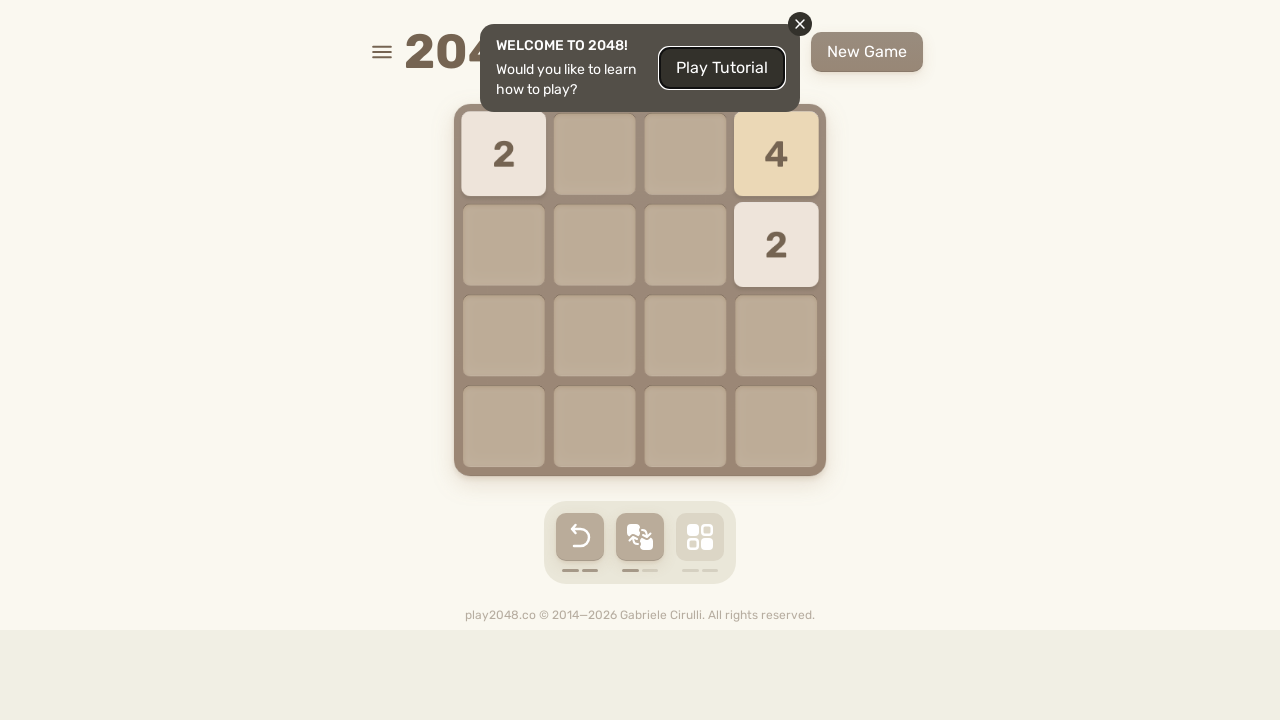

Pressed ArrowRight (move 4) on html
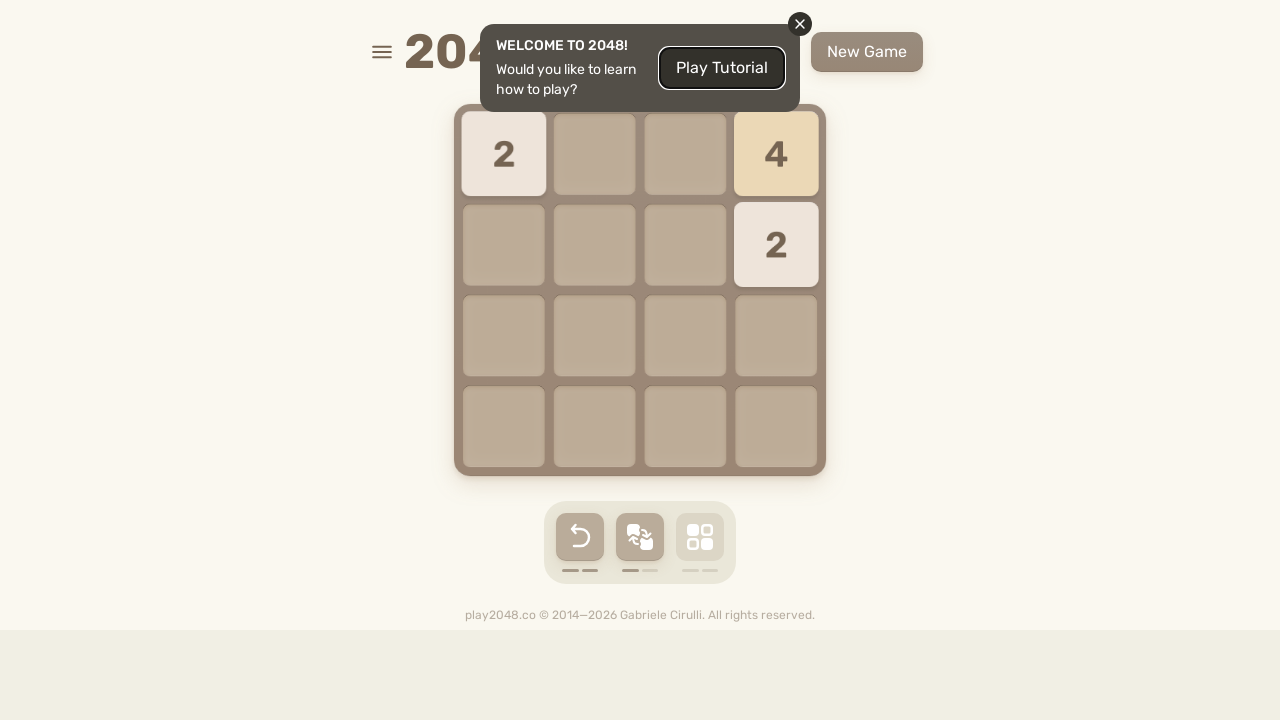

Waited 500ms before next move
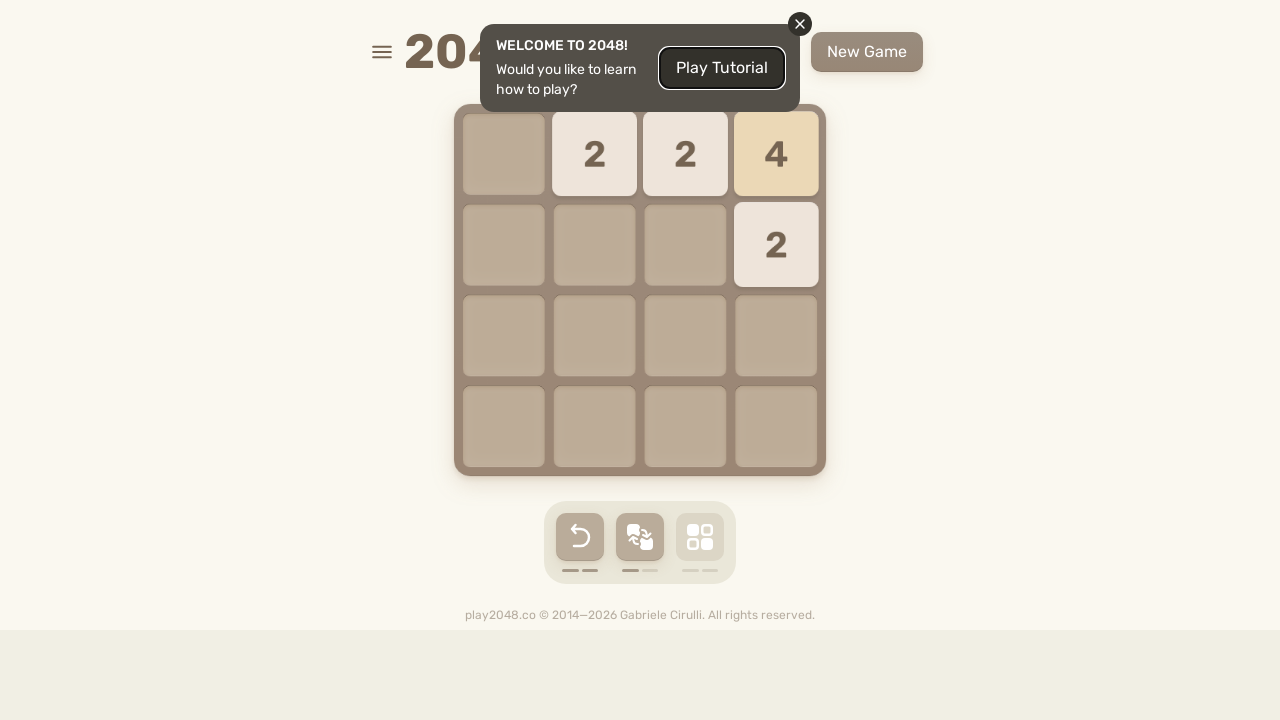

Pressed ArrowUp (move 5) on html
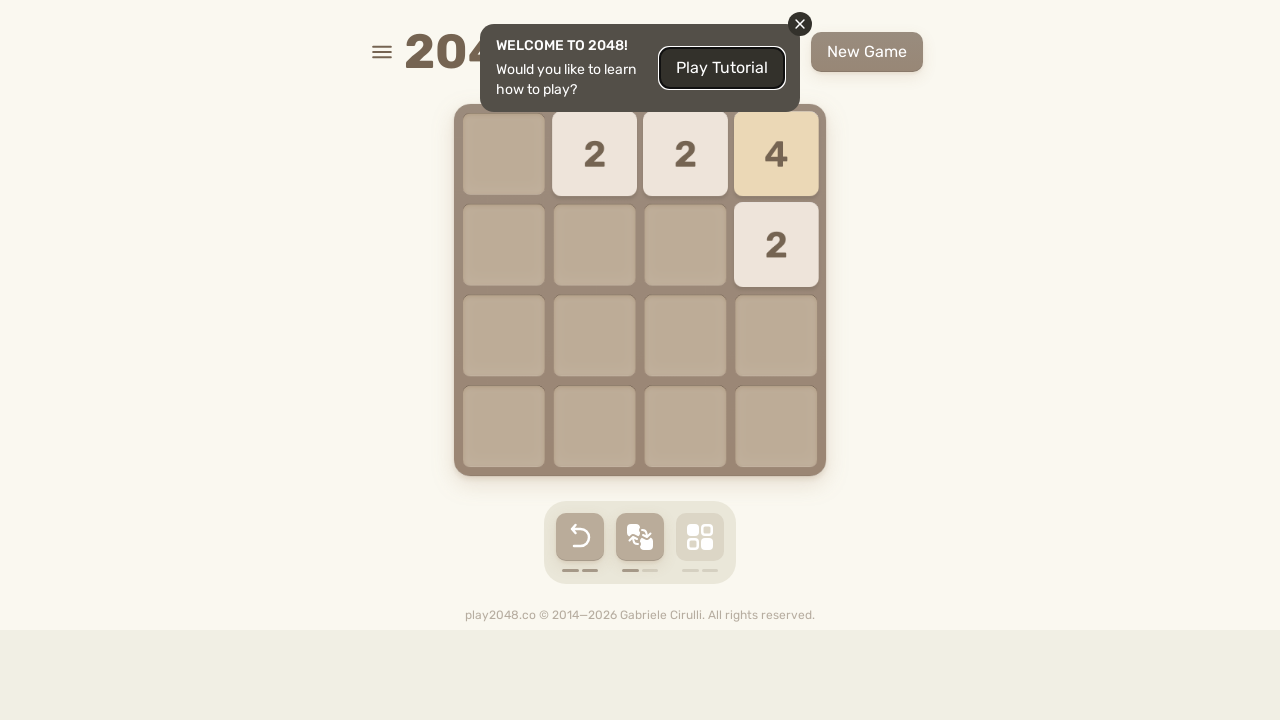

Waited 500ms before next move
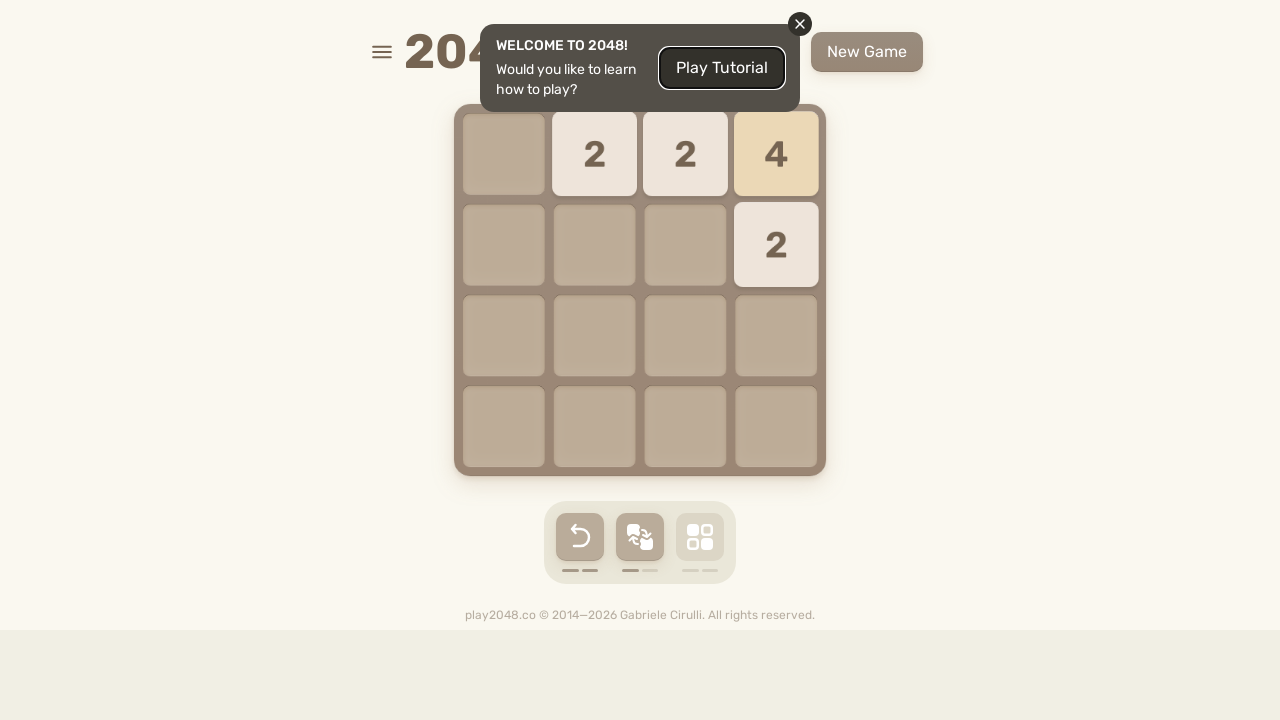

Pressed ArrowRight (move 6) on html
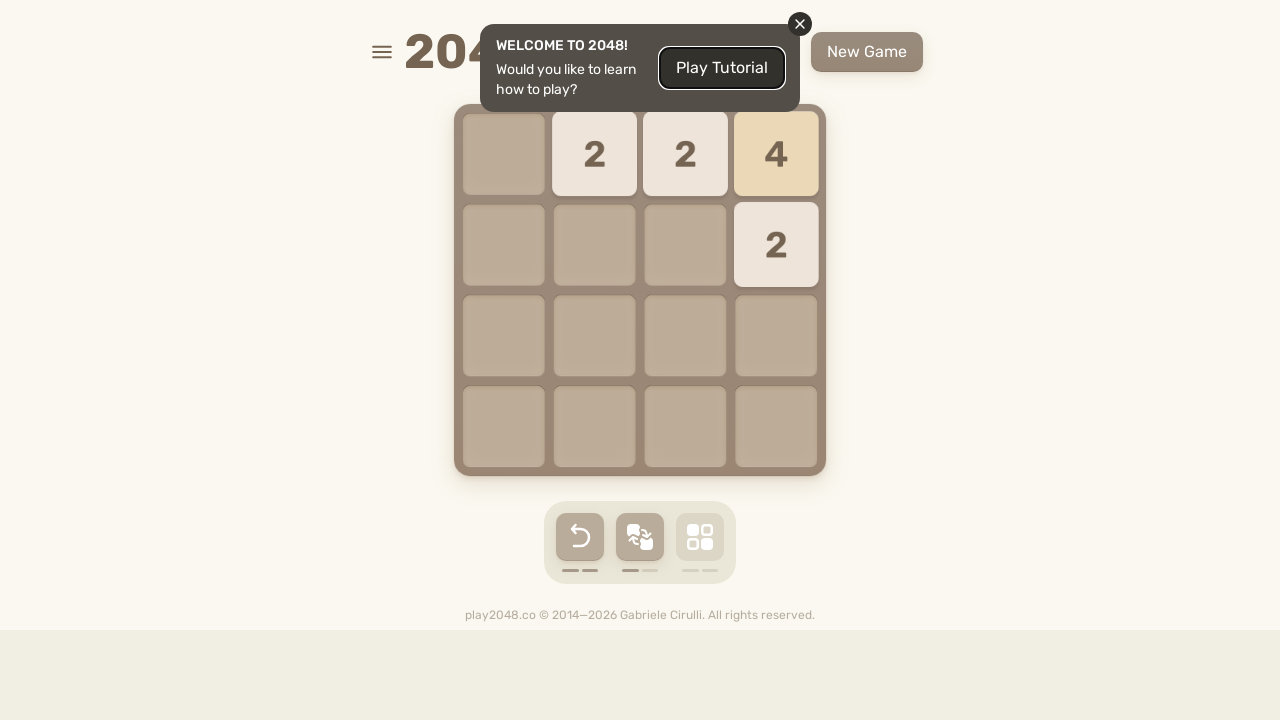

Waited 500ms before next move
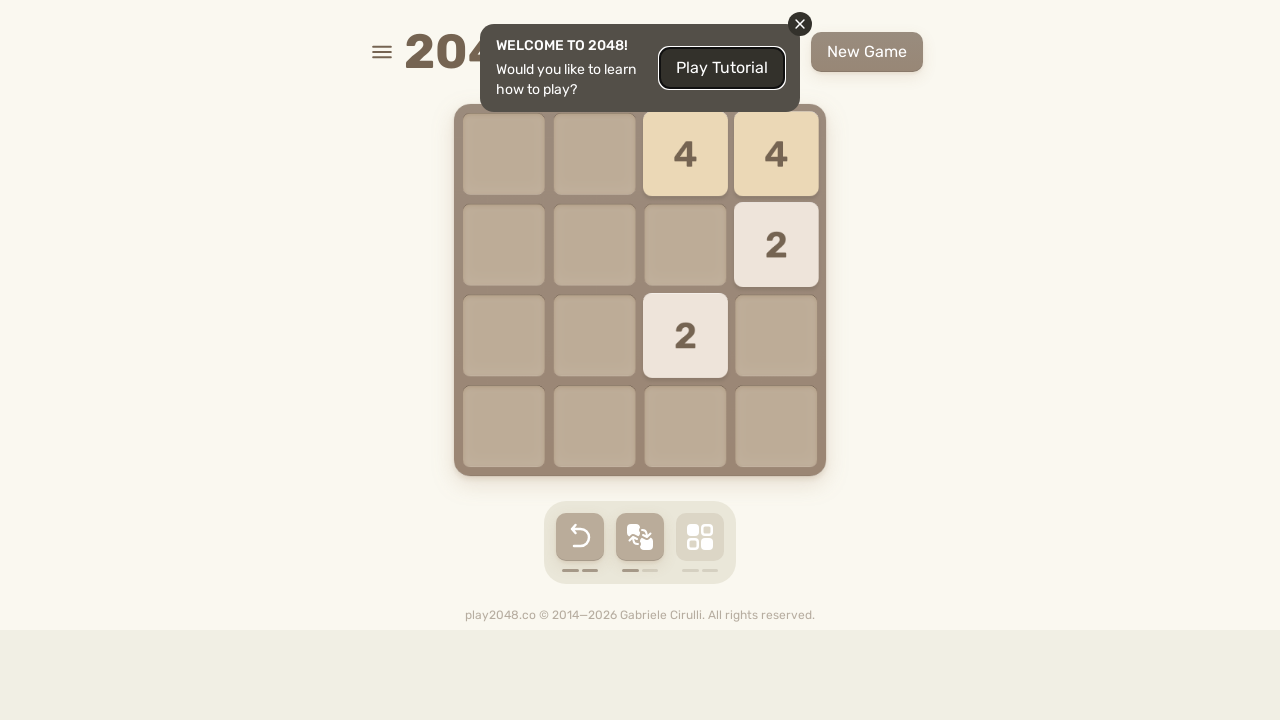

Pressed ArrowUp (move 7) on html
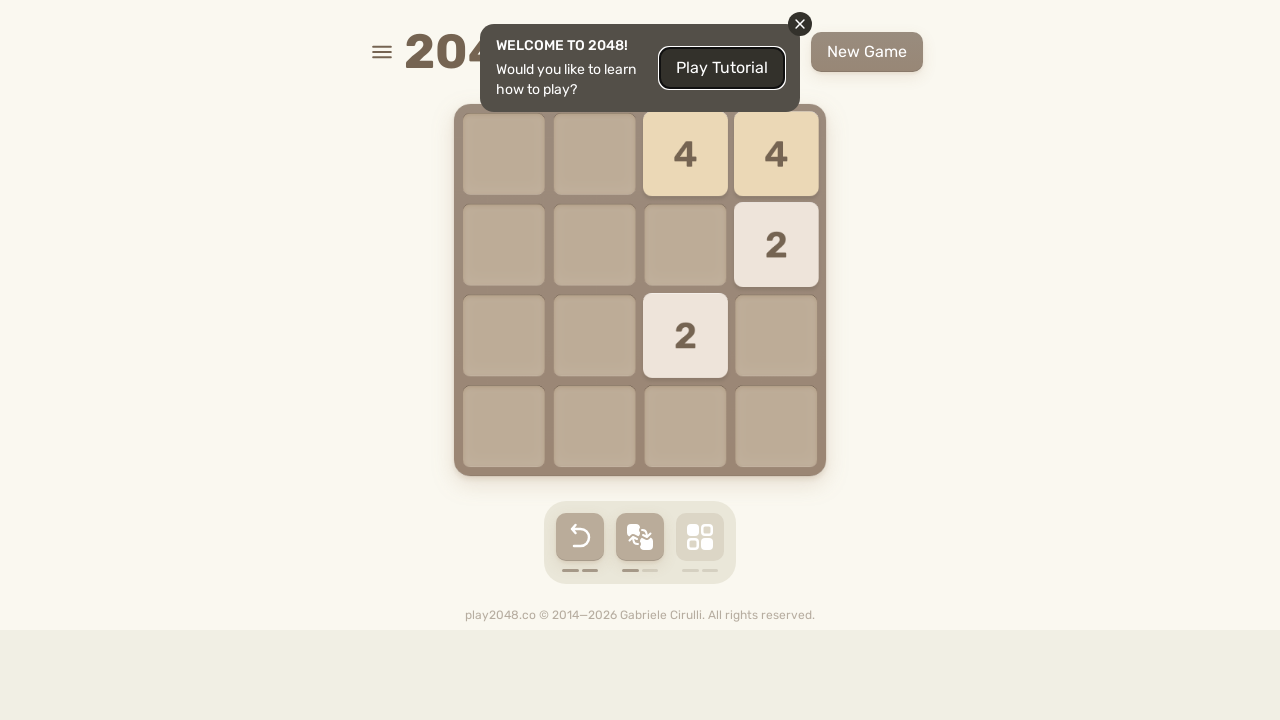

Waited 500ms before next move
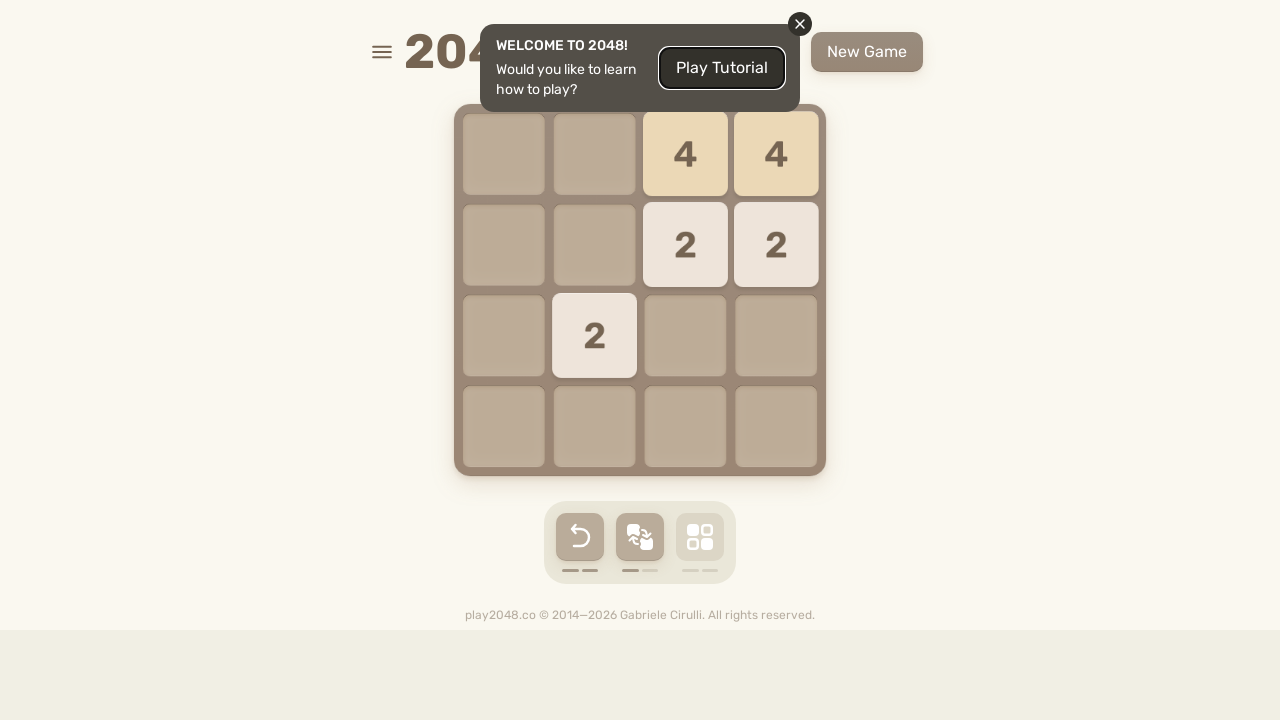

Pressed ArrowRight (move 8) on html
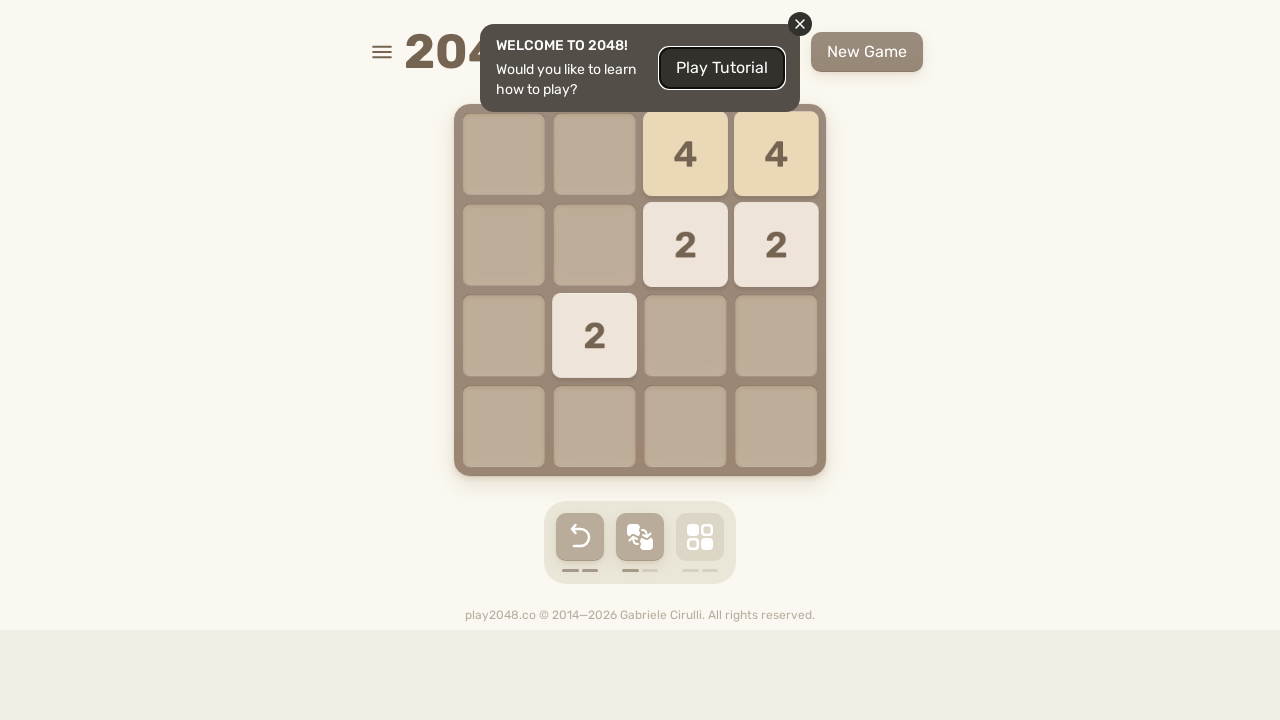

Waited 500ms before next move
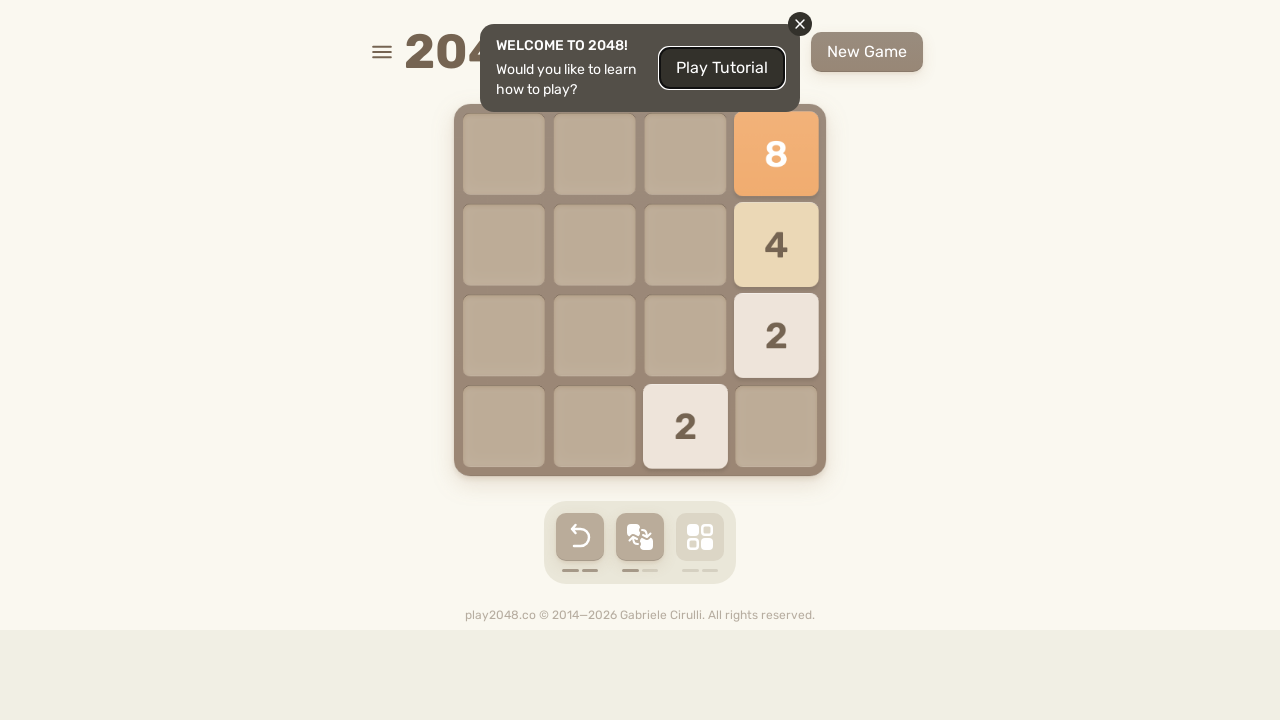

Pressed ArrowUp (move 9) on html
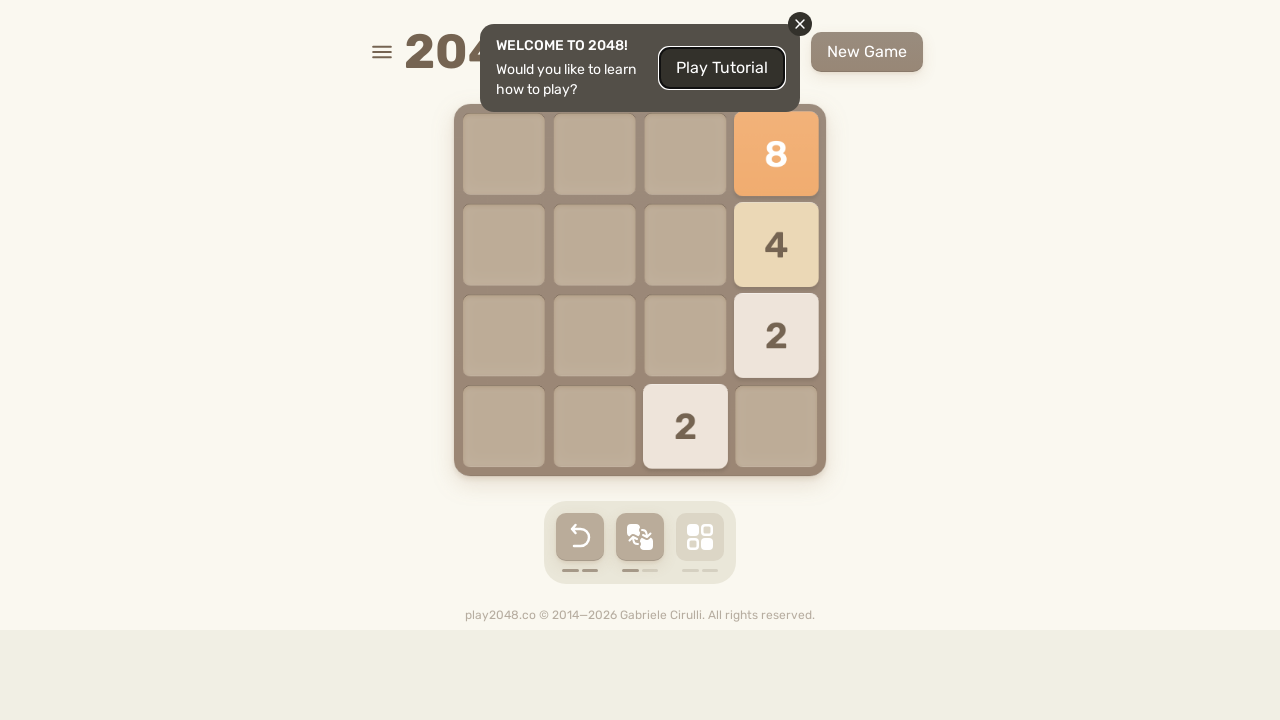

Waited 500ms before next move
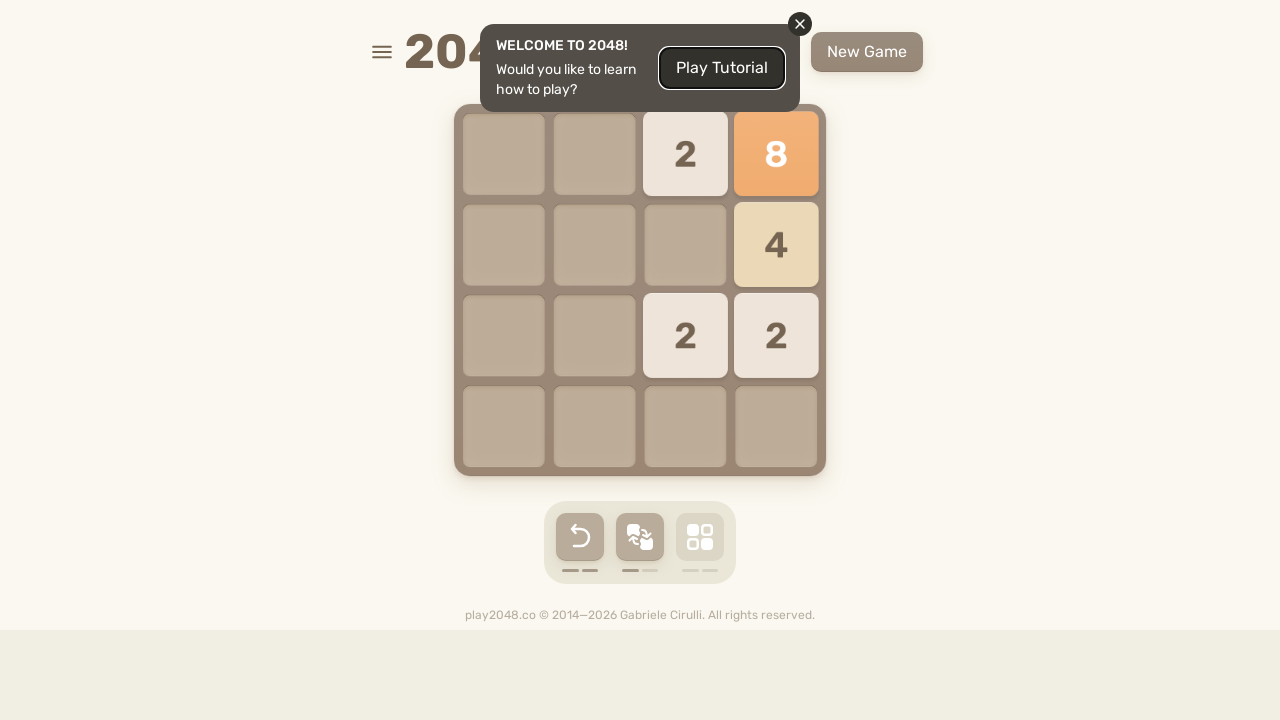

Pressed ArrowLeft (move 10) on html
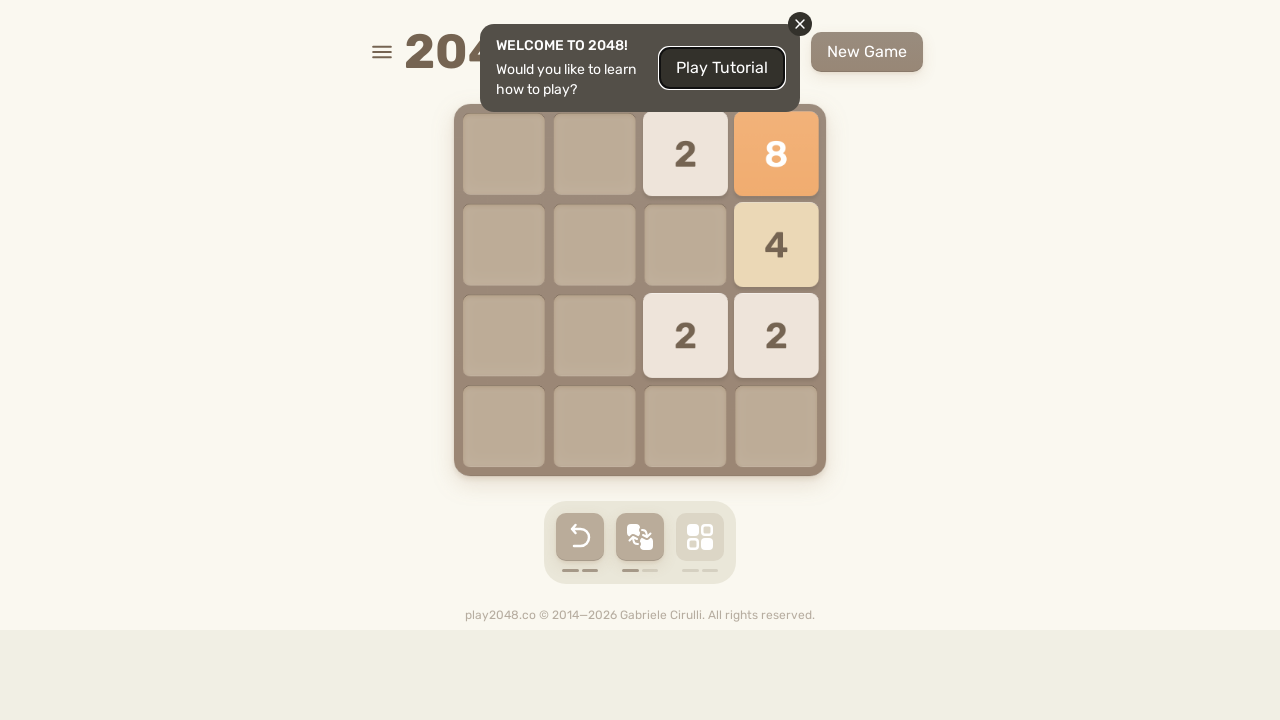

Waited 500ms before next move
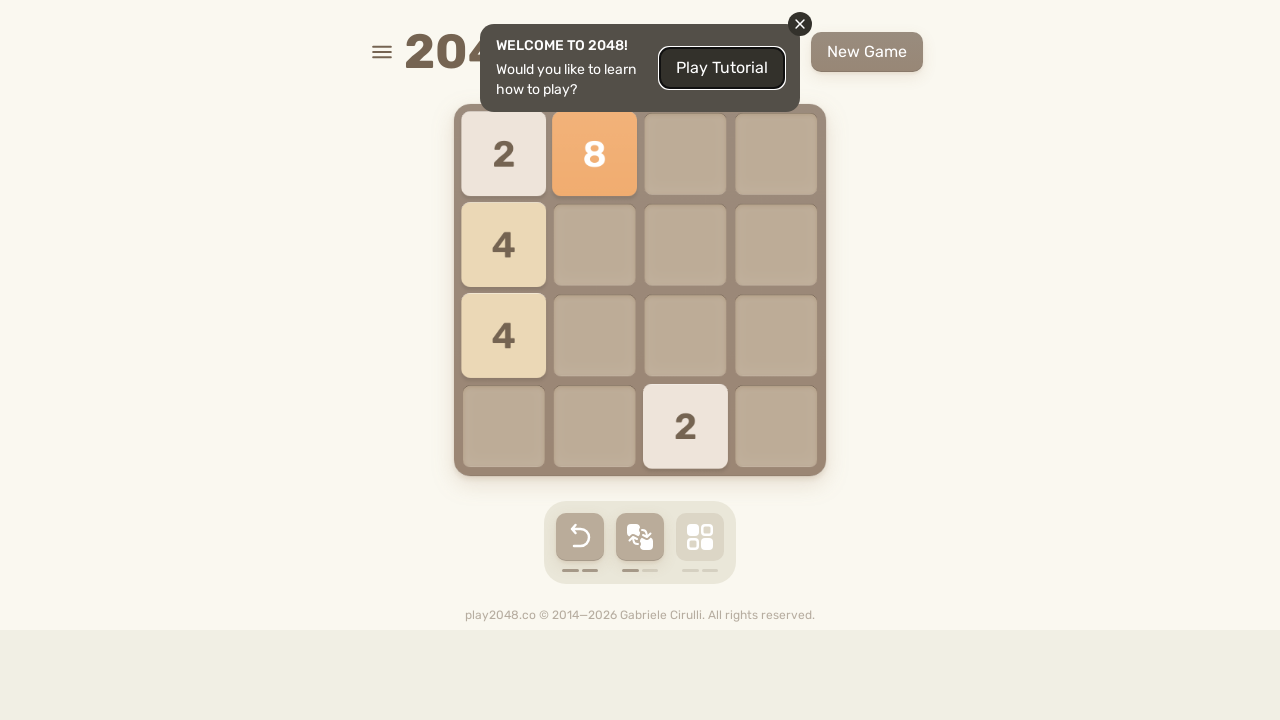

Pressed ArrowUp (move 11) on html
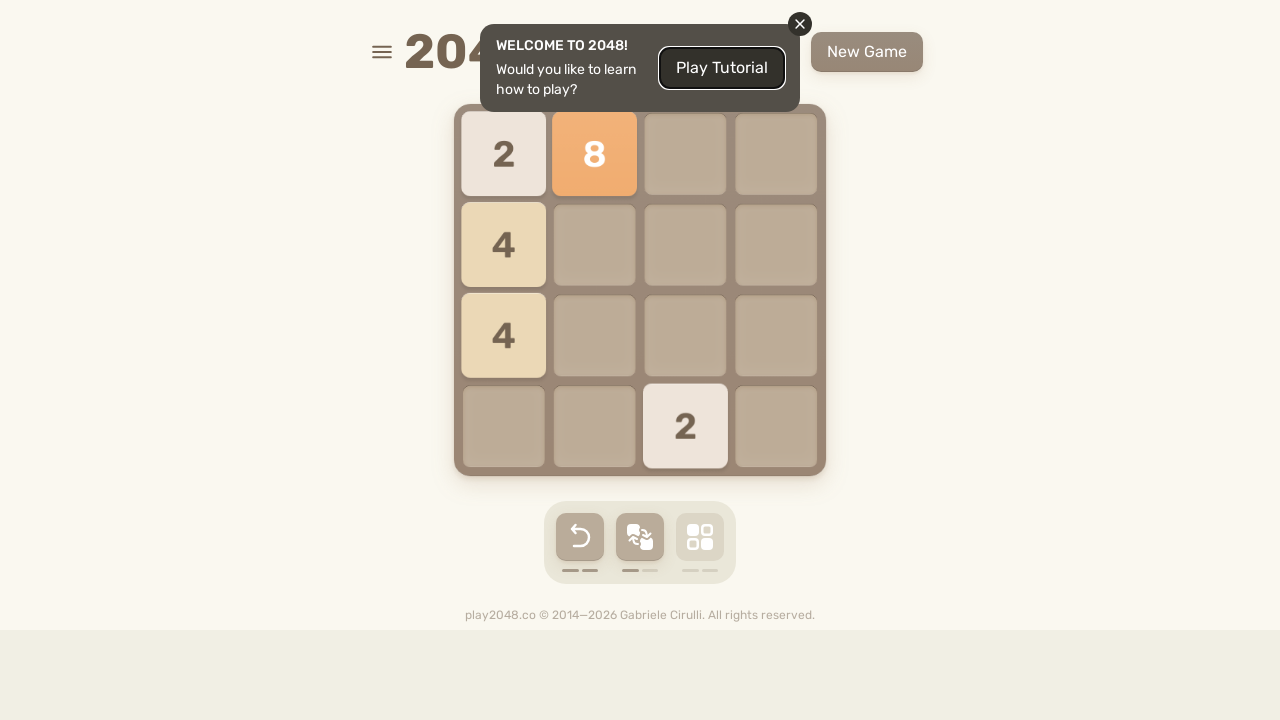

Waited 500ms before next move
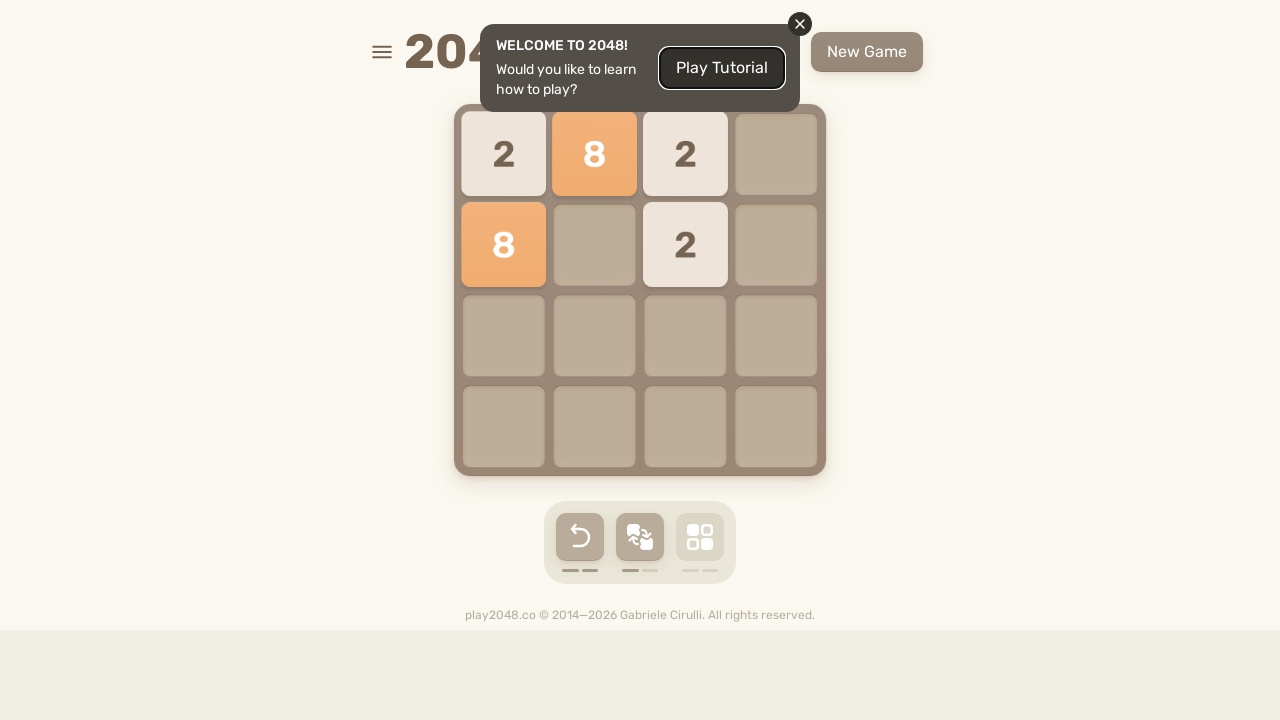

Pressed ArrowRight (move 12) on html
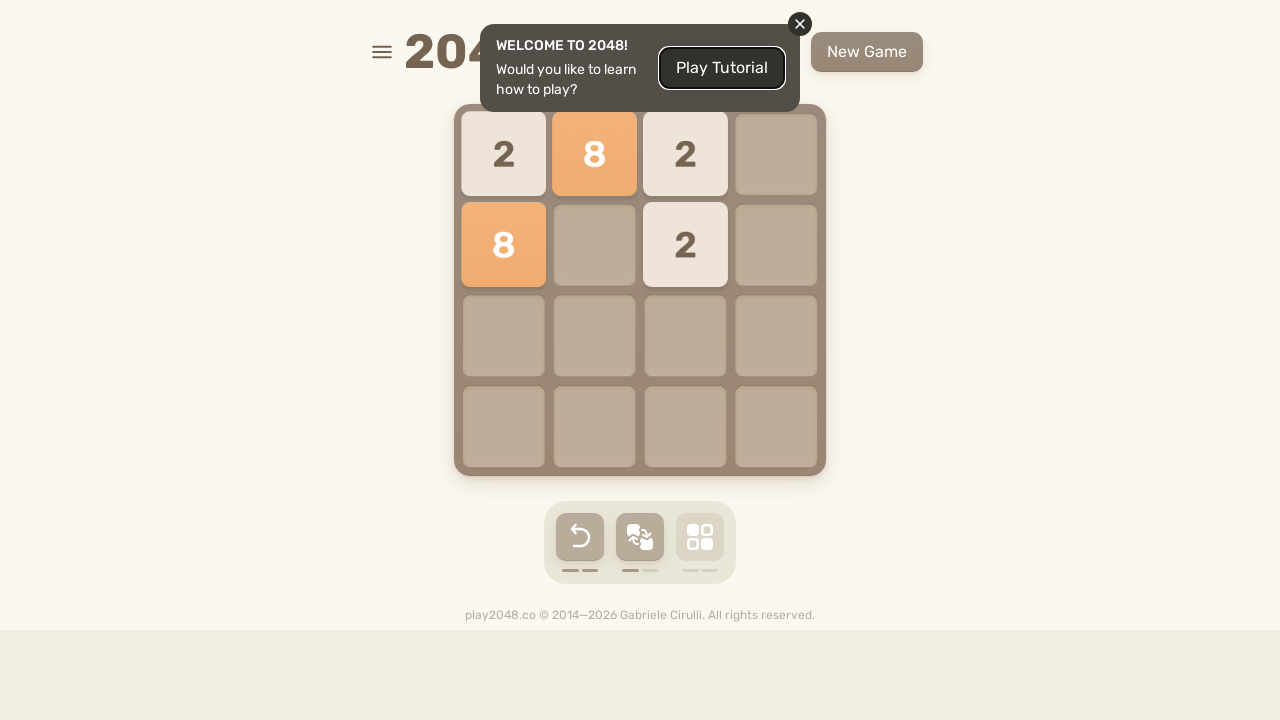

Waited 500ms before next move
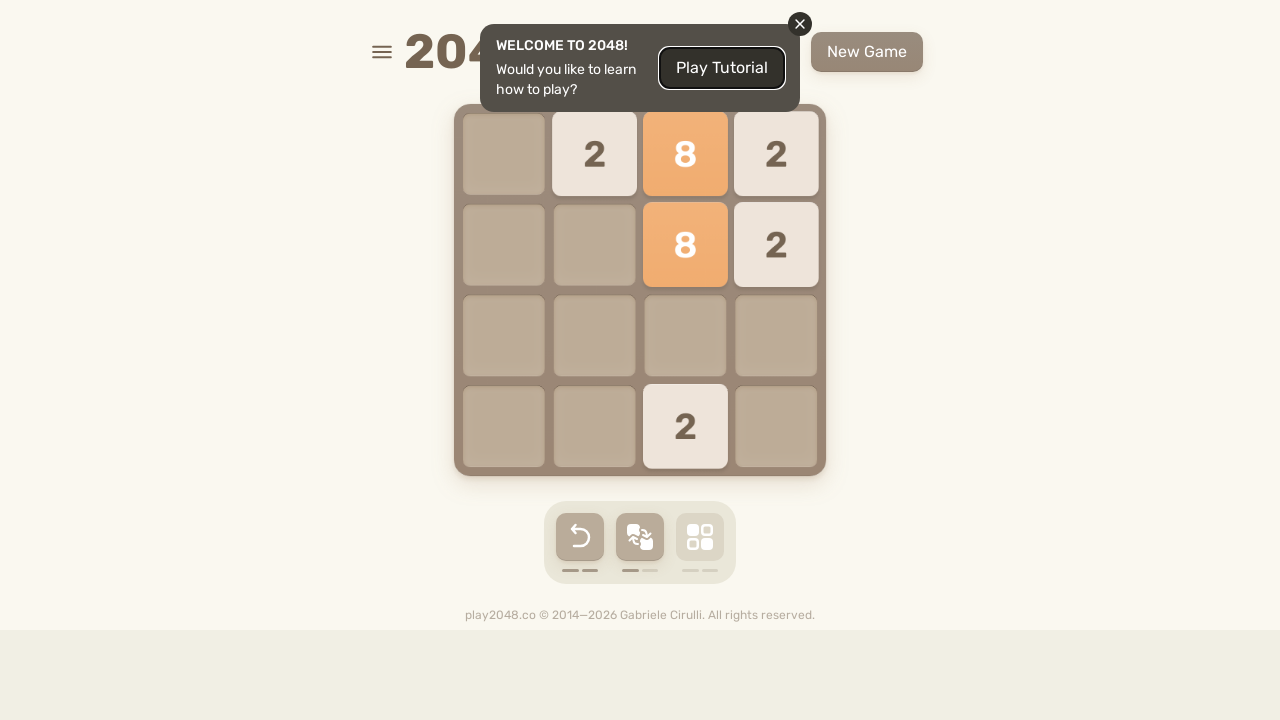

Pressed ArrowUp (move 13) on html
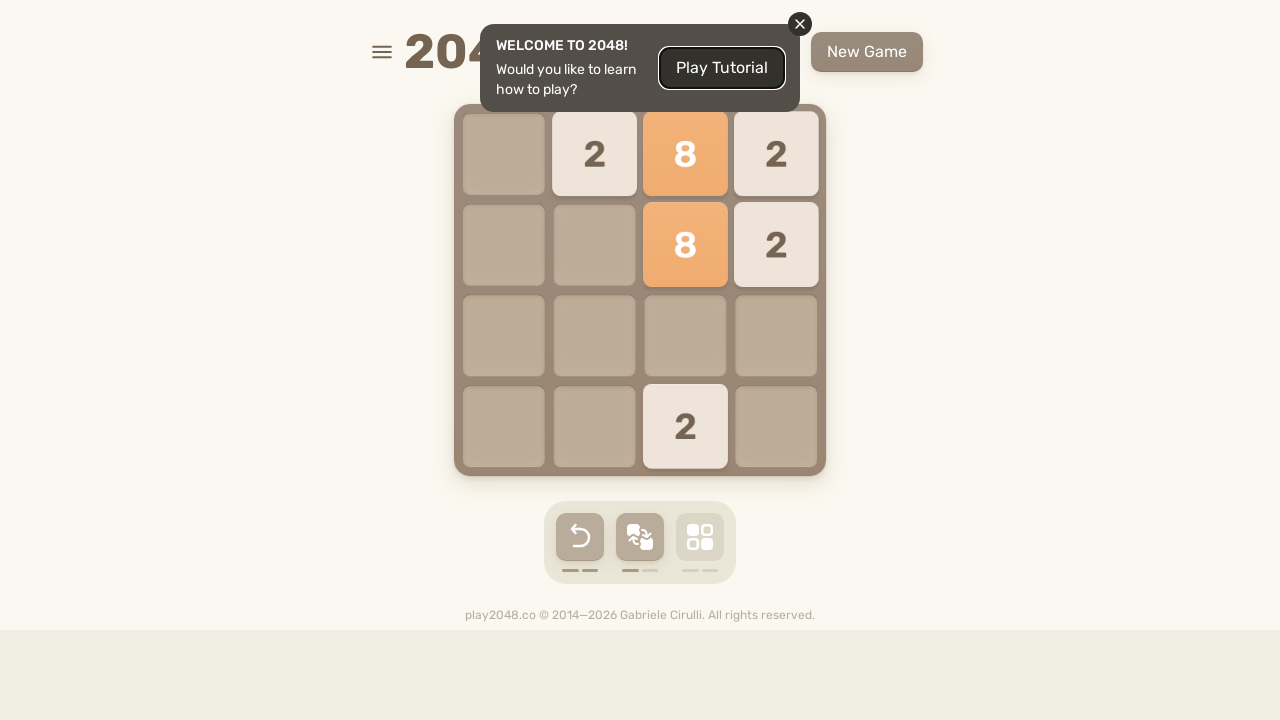

Waited 500ms before next move
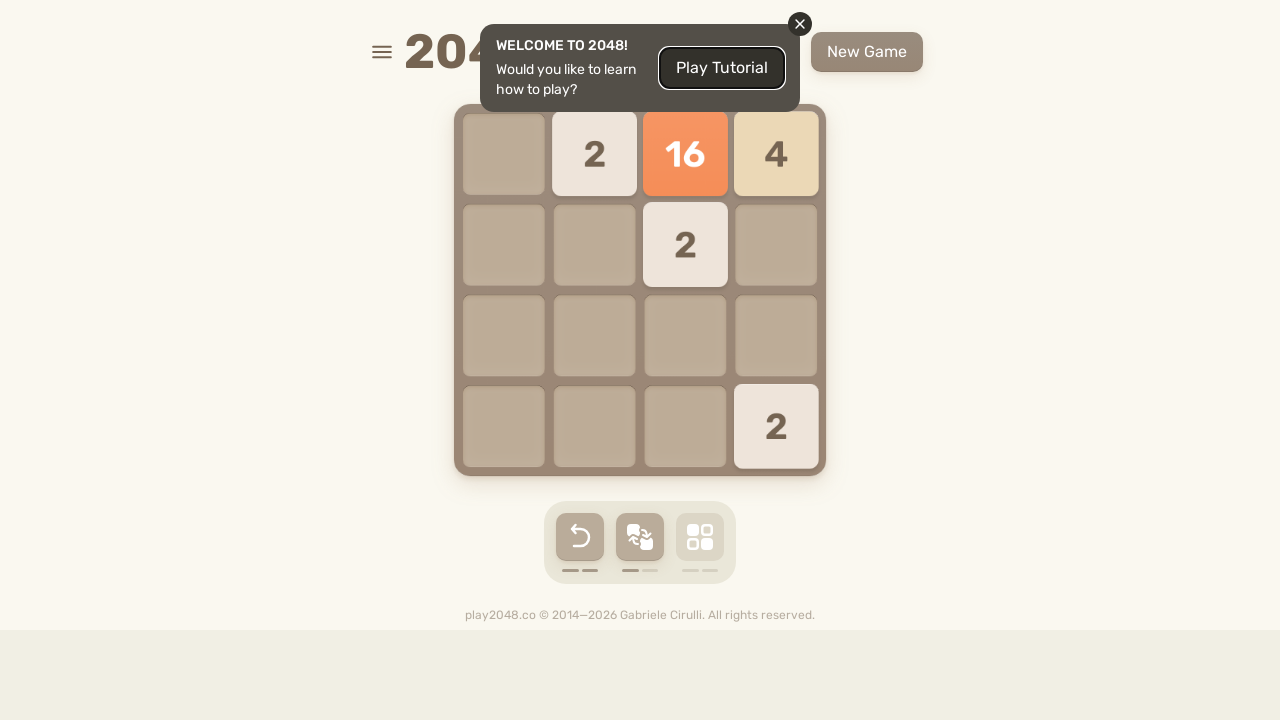

Pressed ArrowRight (move 14) on html
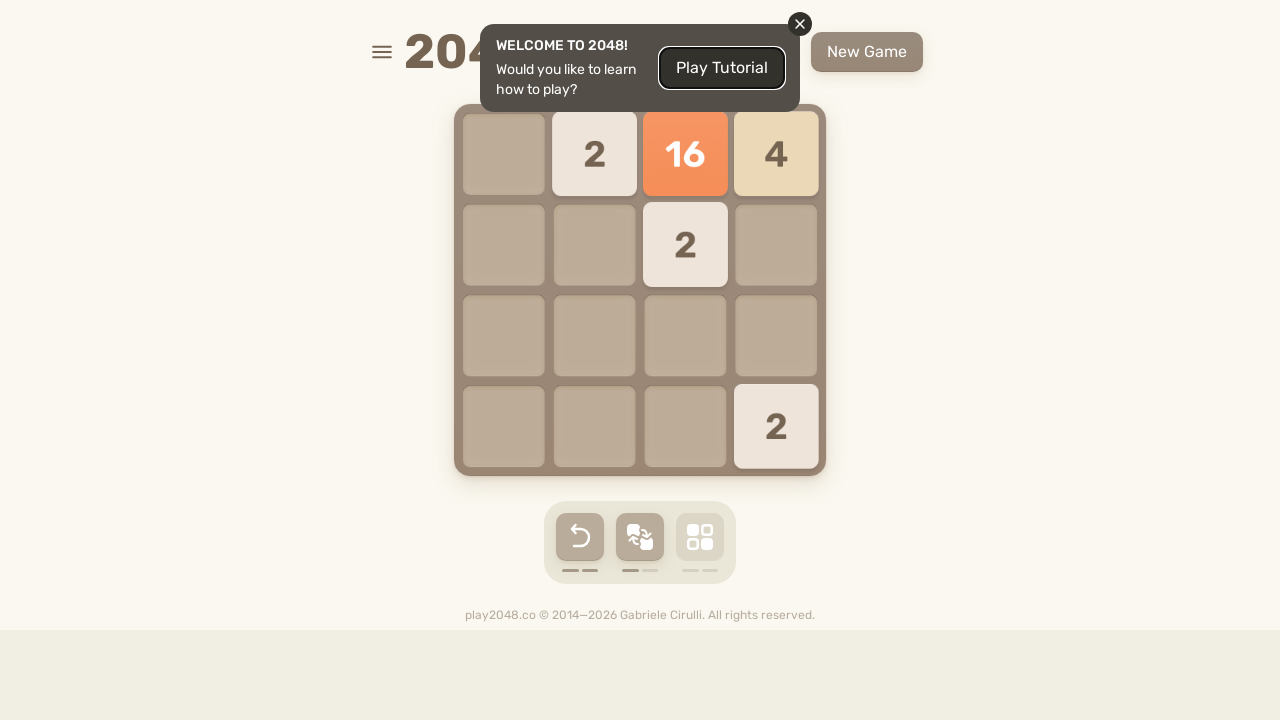

Waited 500ms before next move
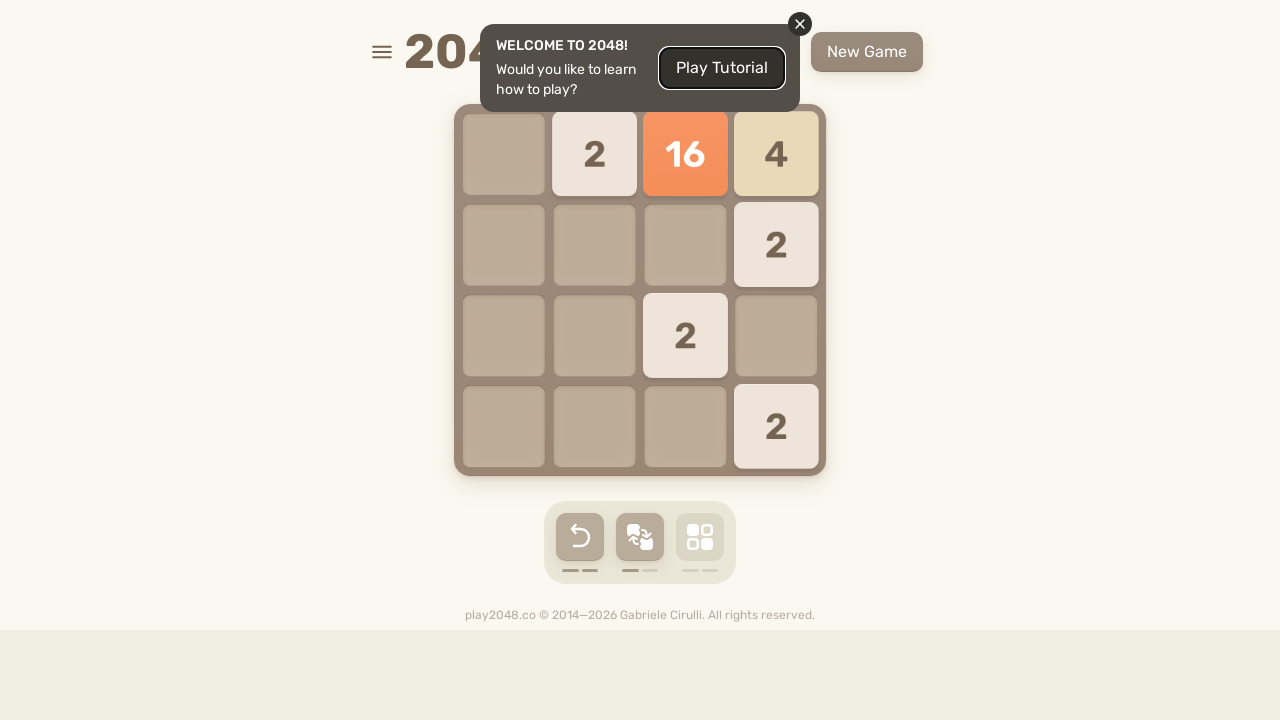

Pressed ArrowUp (move 15) on html
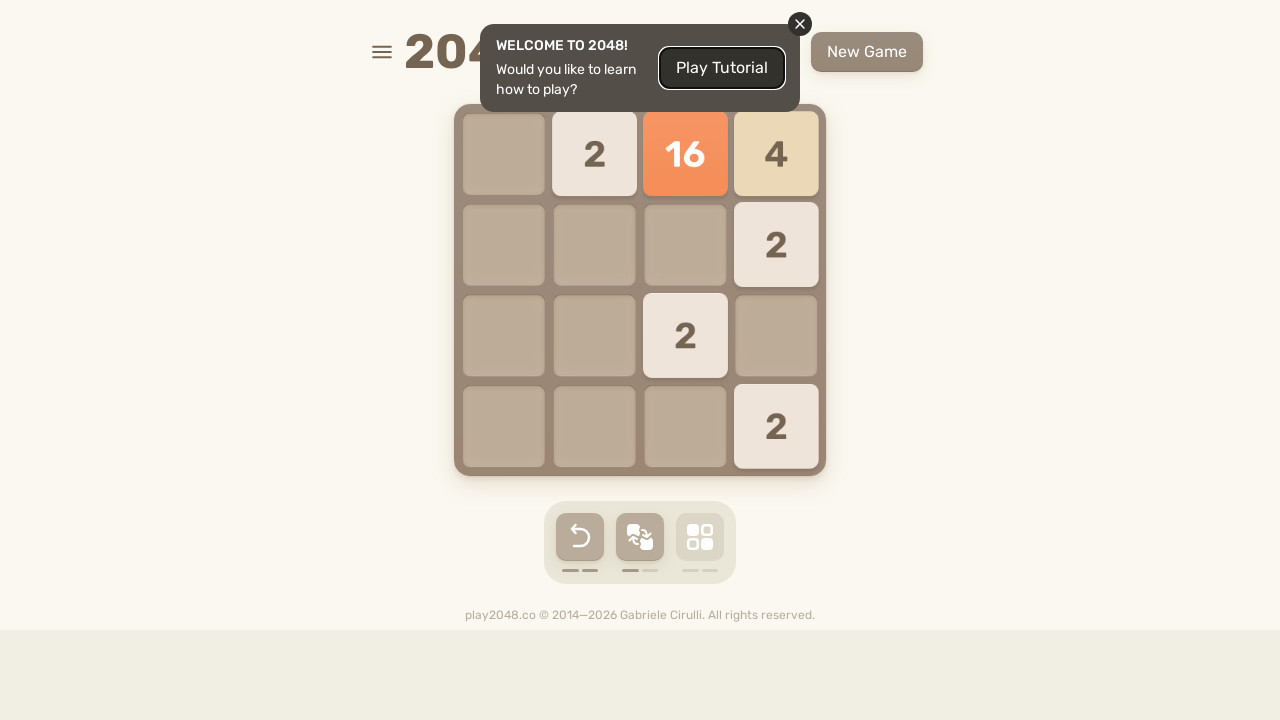

Waited 500ms before next move
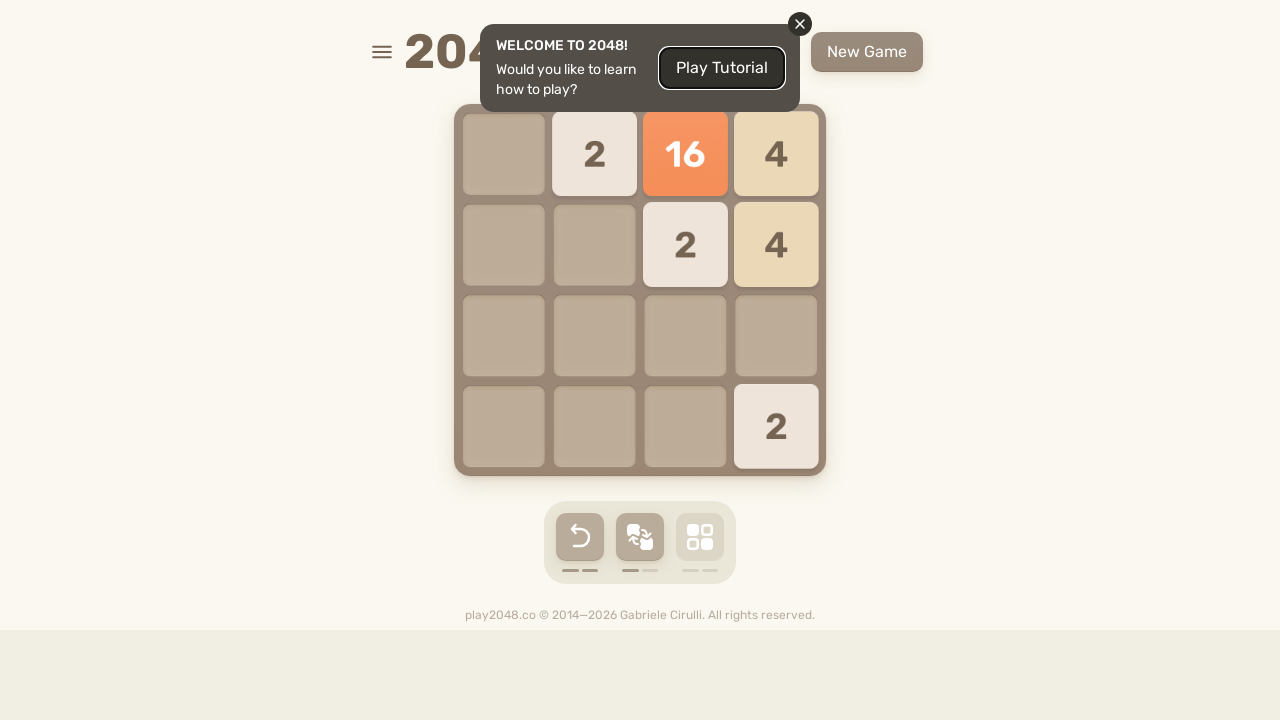

Pressed ArrowRight (move 16) on html
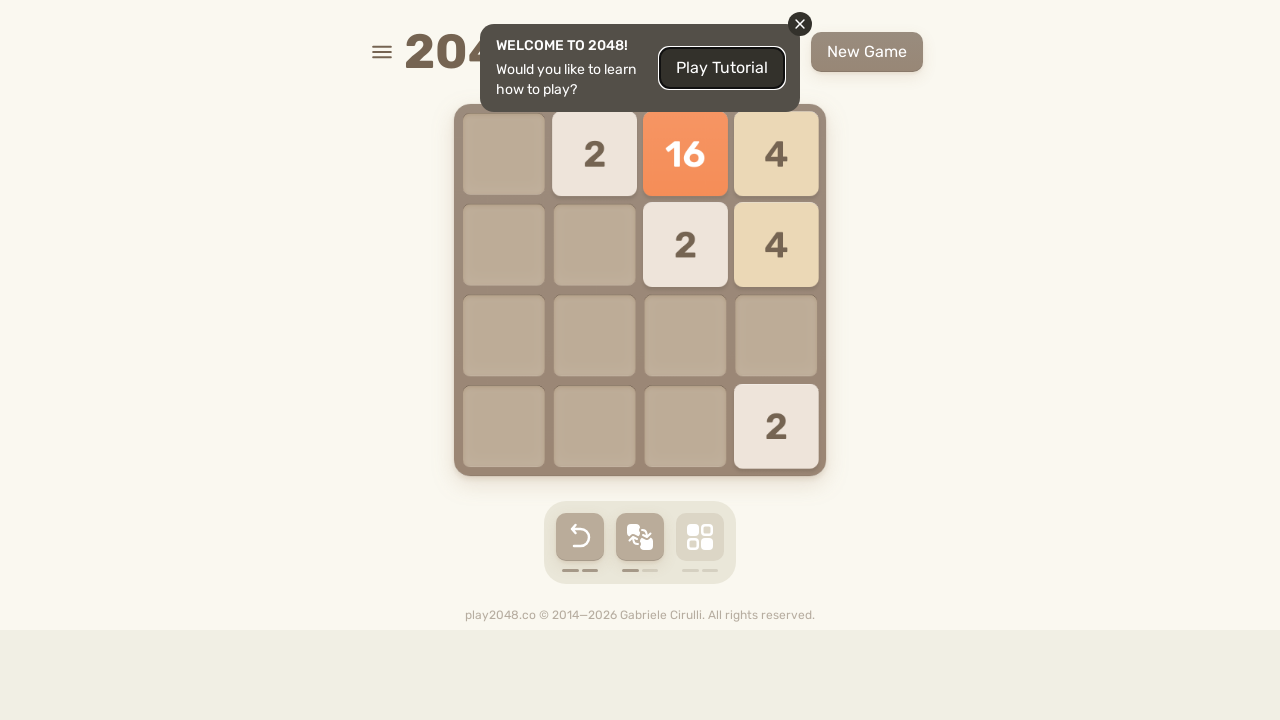

Waited 500ms before next move
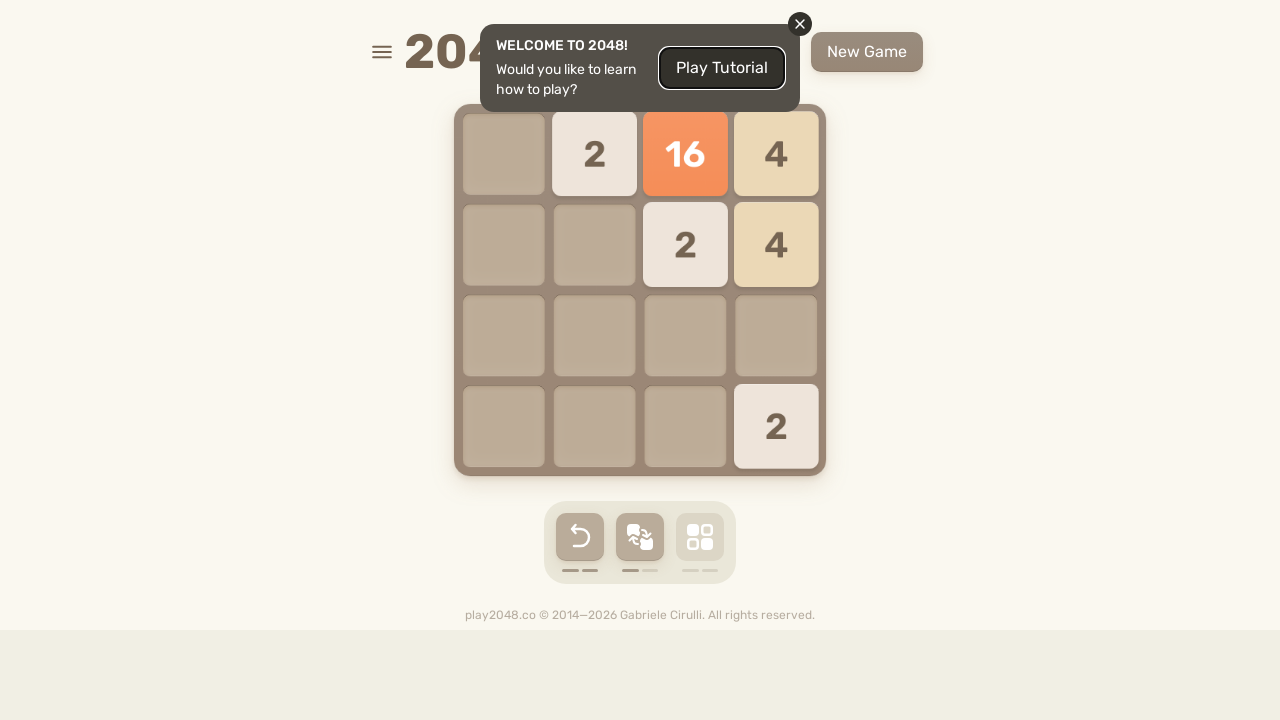

Pressed ArrowUp (move 17) on html
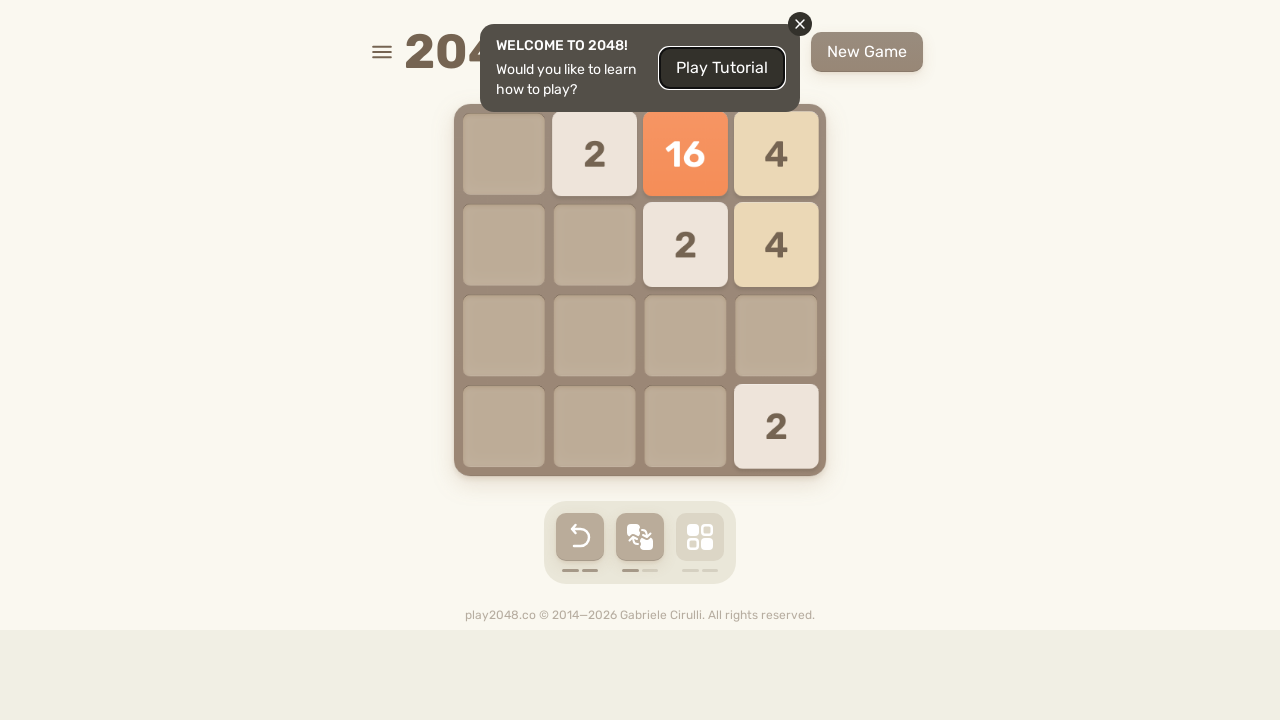

Waited 500ms before next move
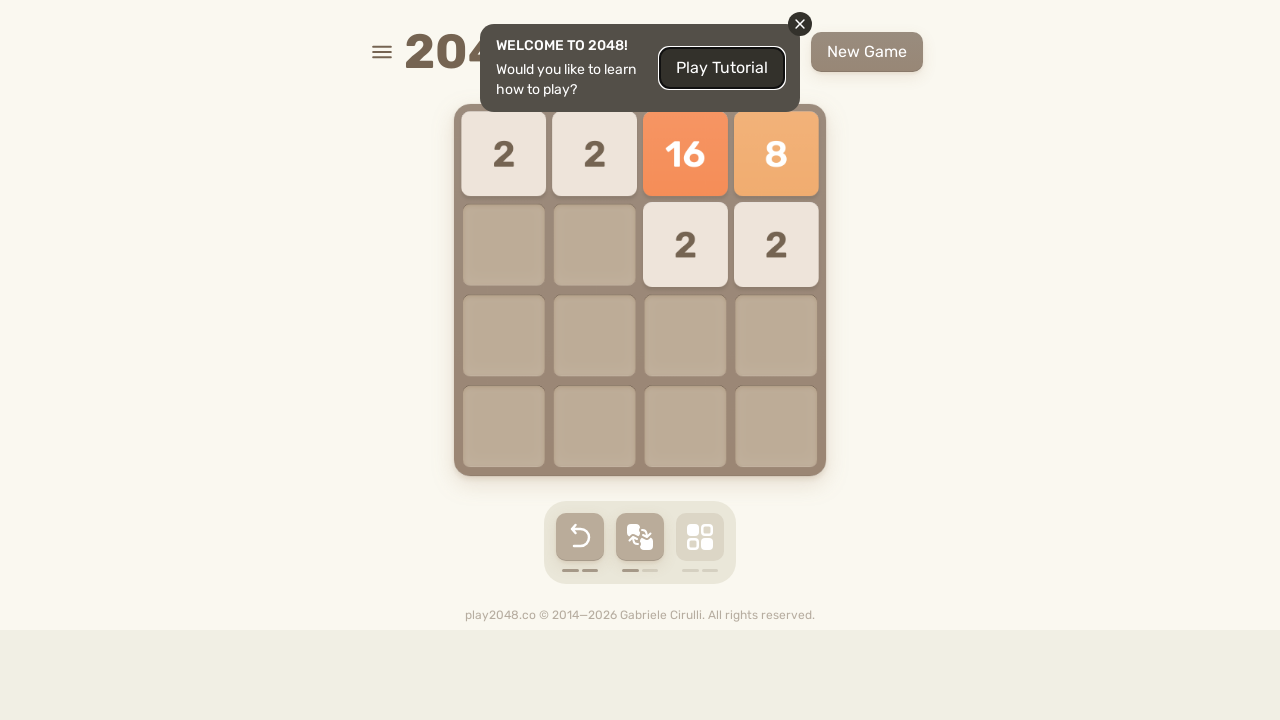

Pressed ArrowRight (move 18) on html
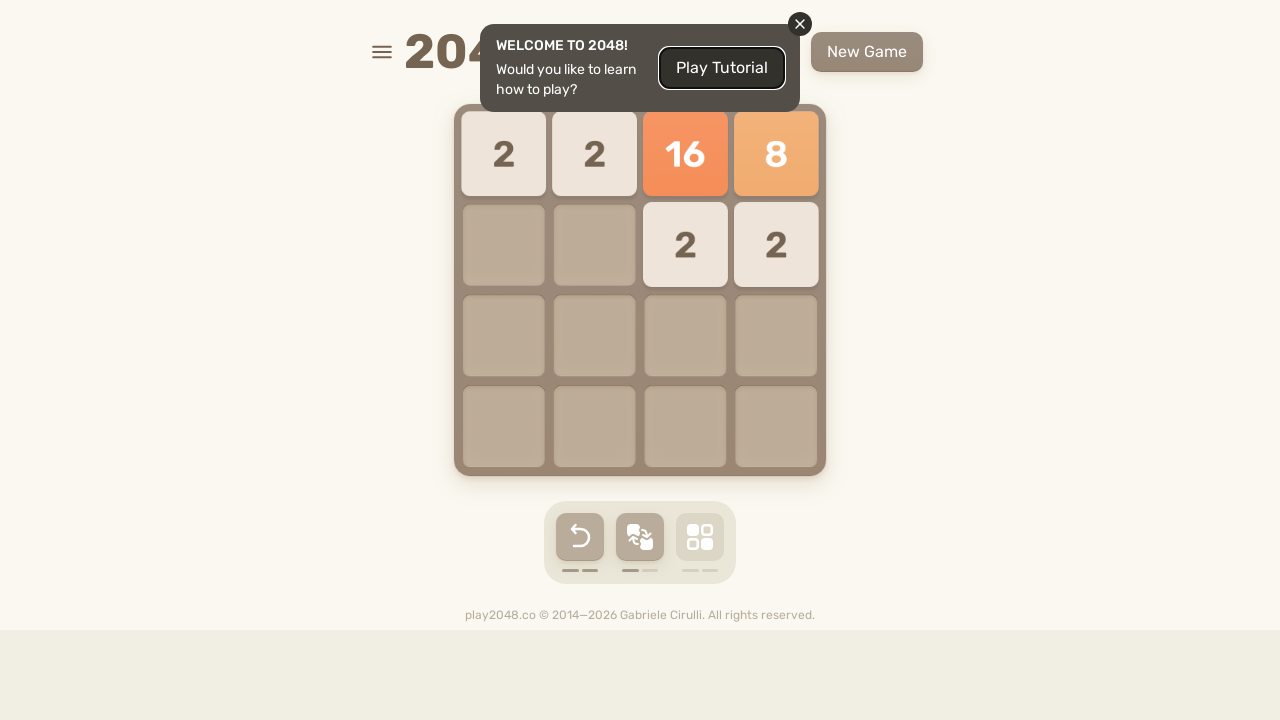

Waited 500ms before next move
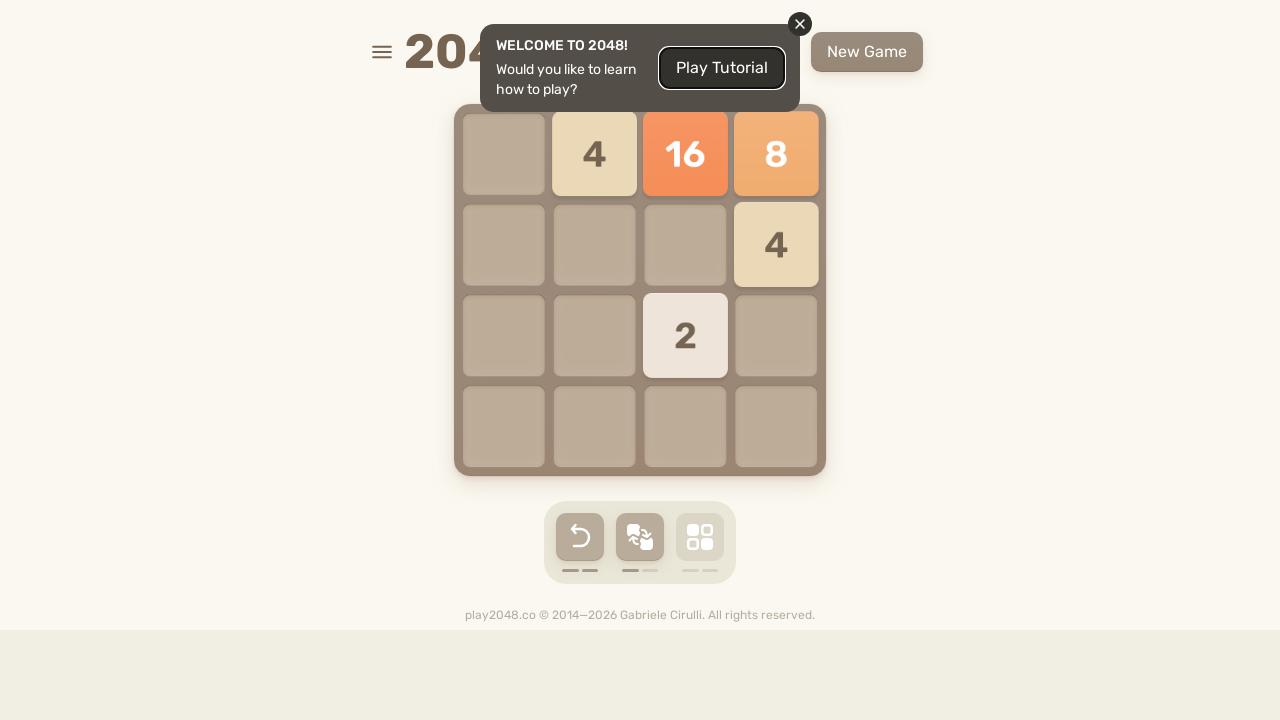

Pressed ArrowUp (move 19) on html
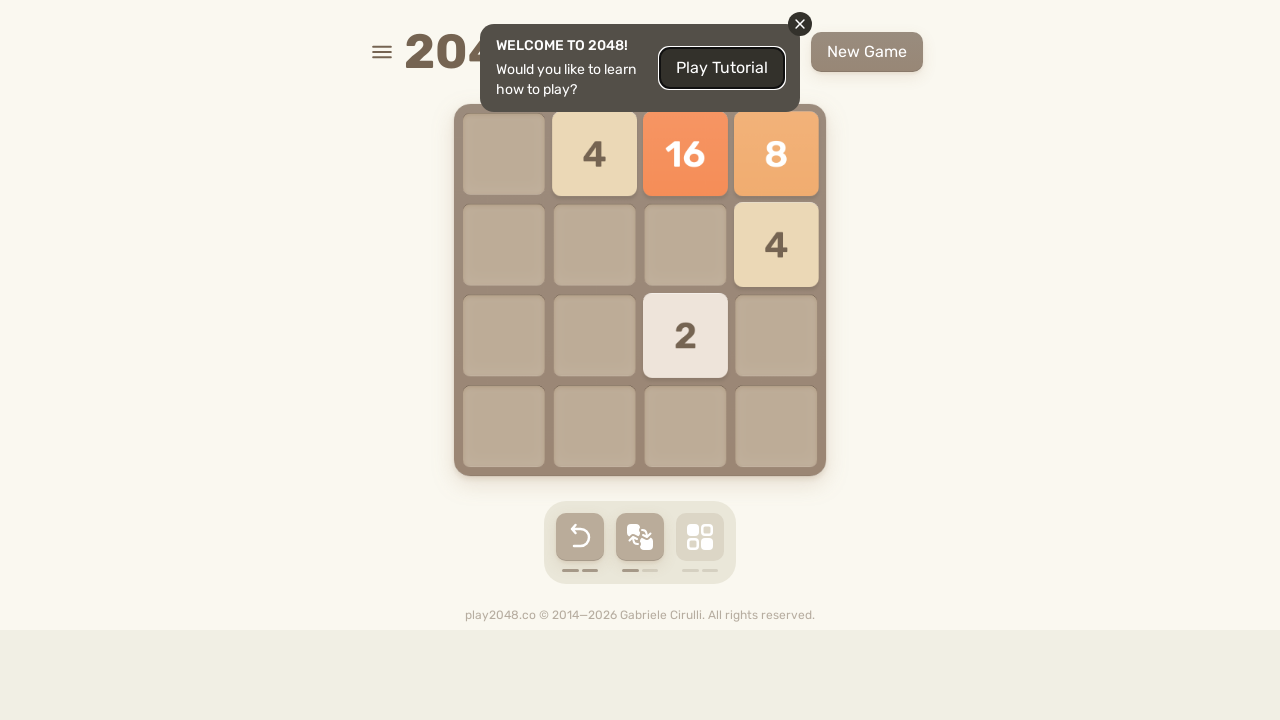

Waited 500ms before next move
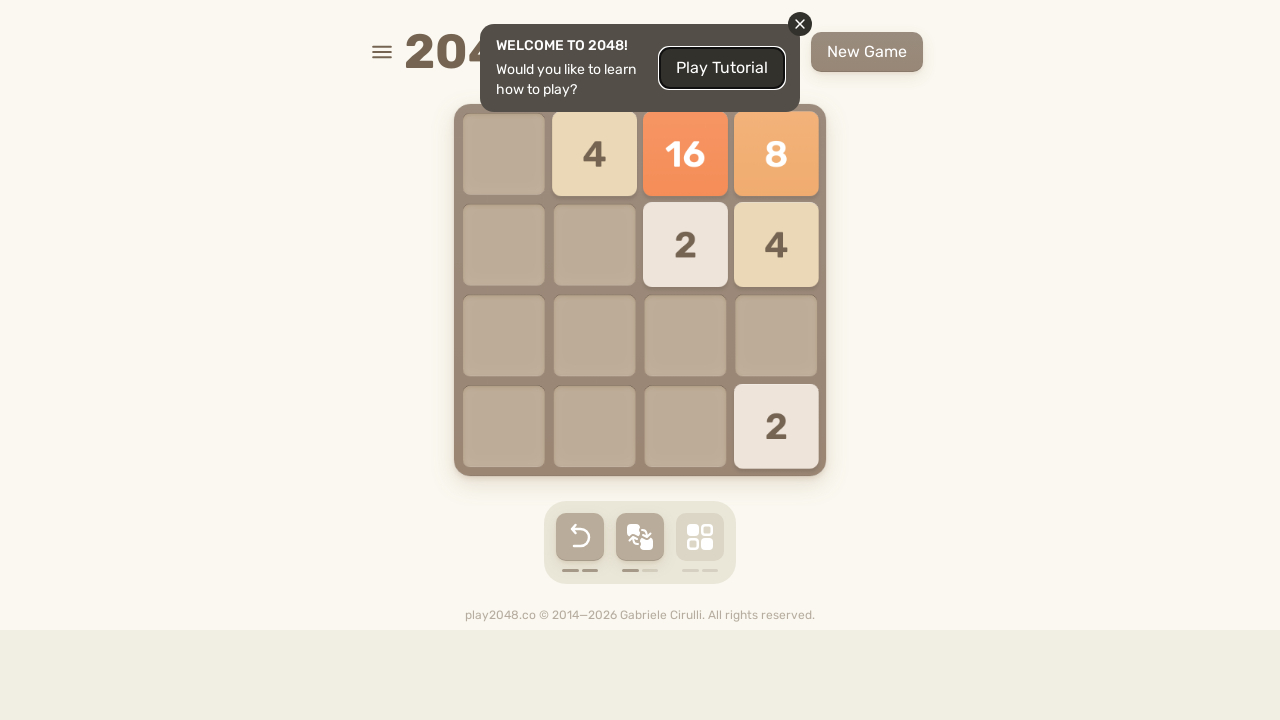

Pressed ArrowLeft (move 20) on html
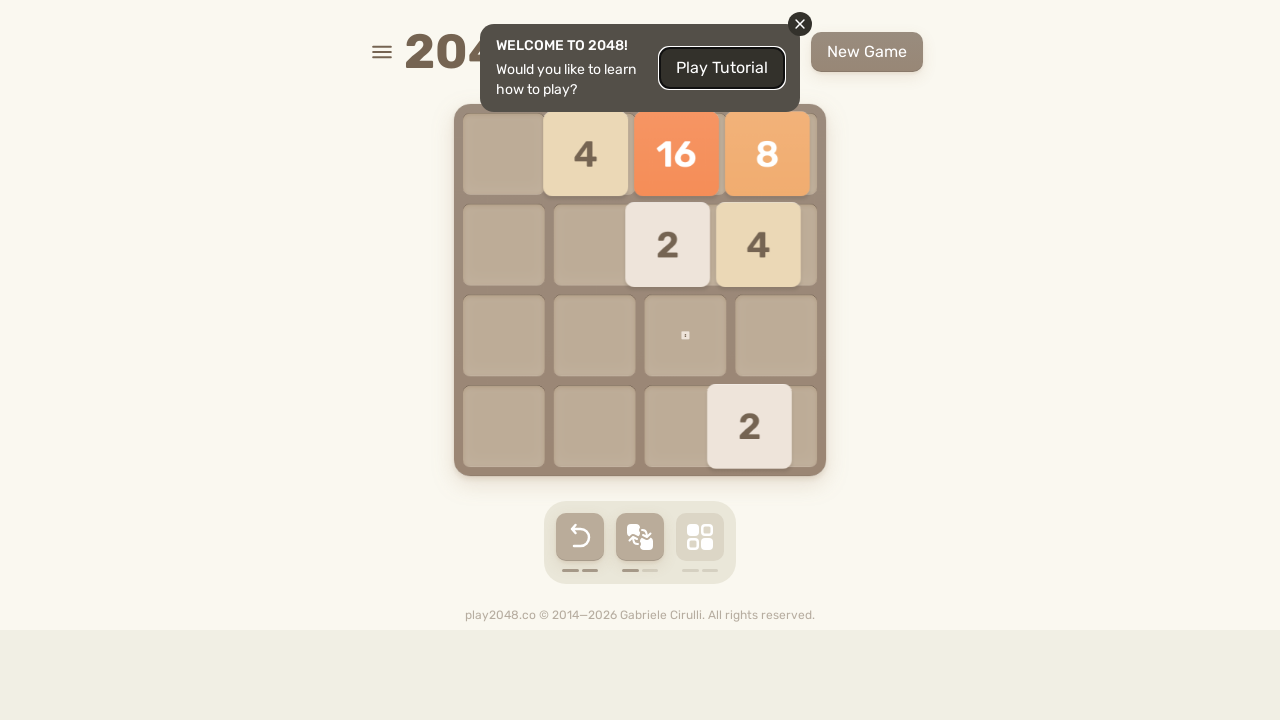

Waited 500ms before next move
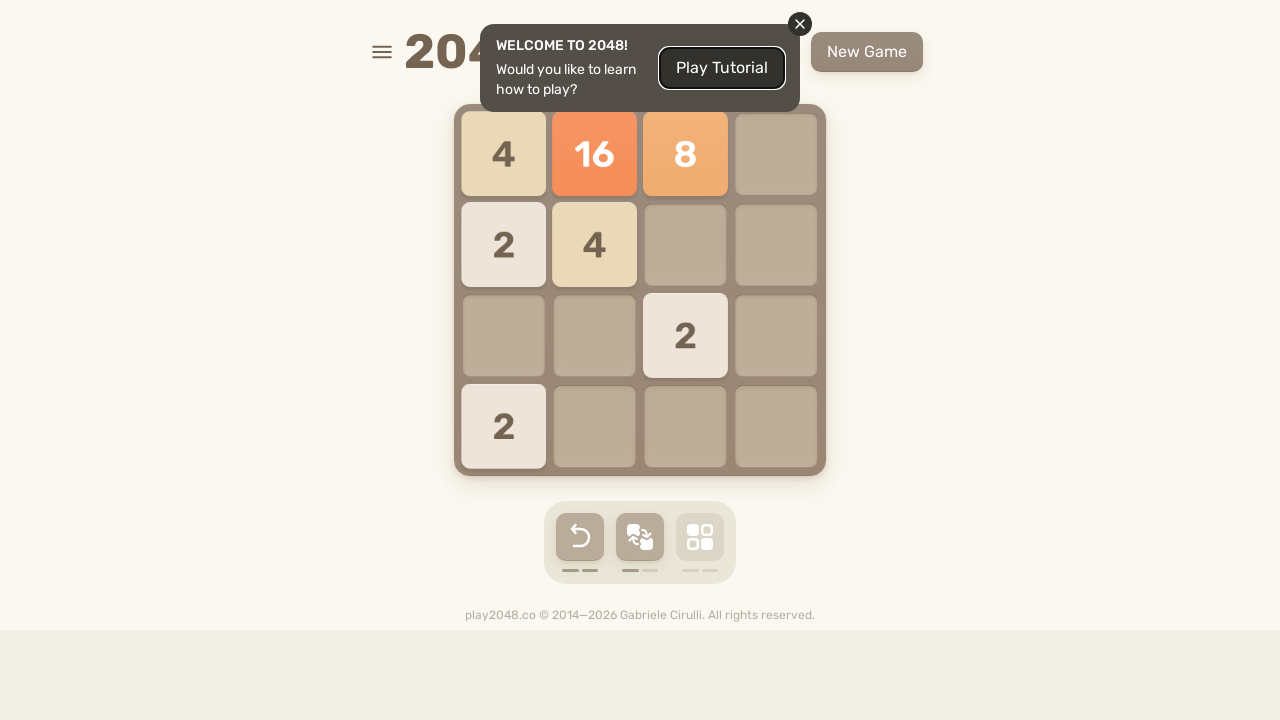

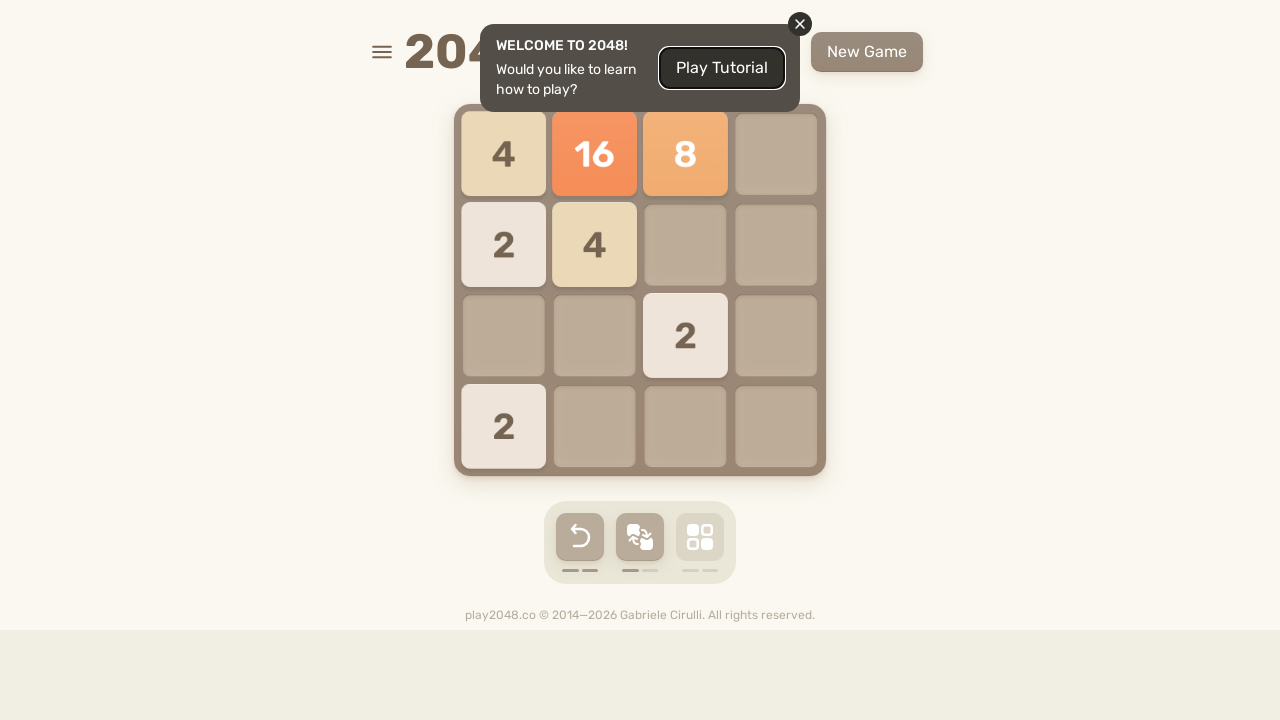